Tests selecting and deselecting multiple checkboxes, including selecting all, deselecting all, and selecting a specific checkbox

Starting URL: https://automationfc.github.io/multiple-fields/

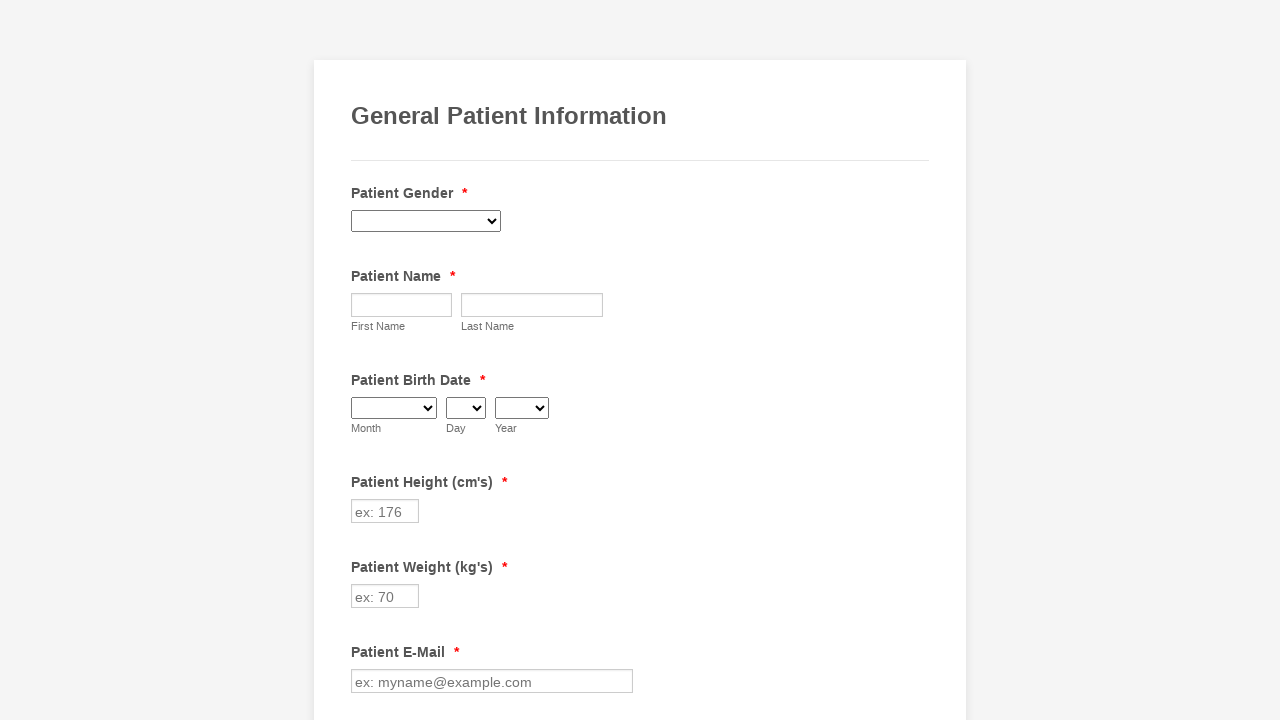

Scrolled to checkbox section
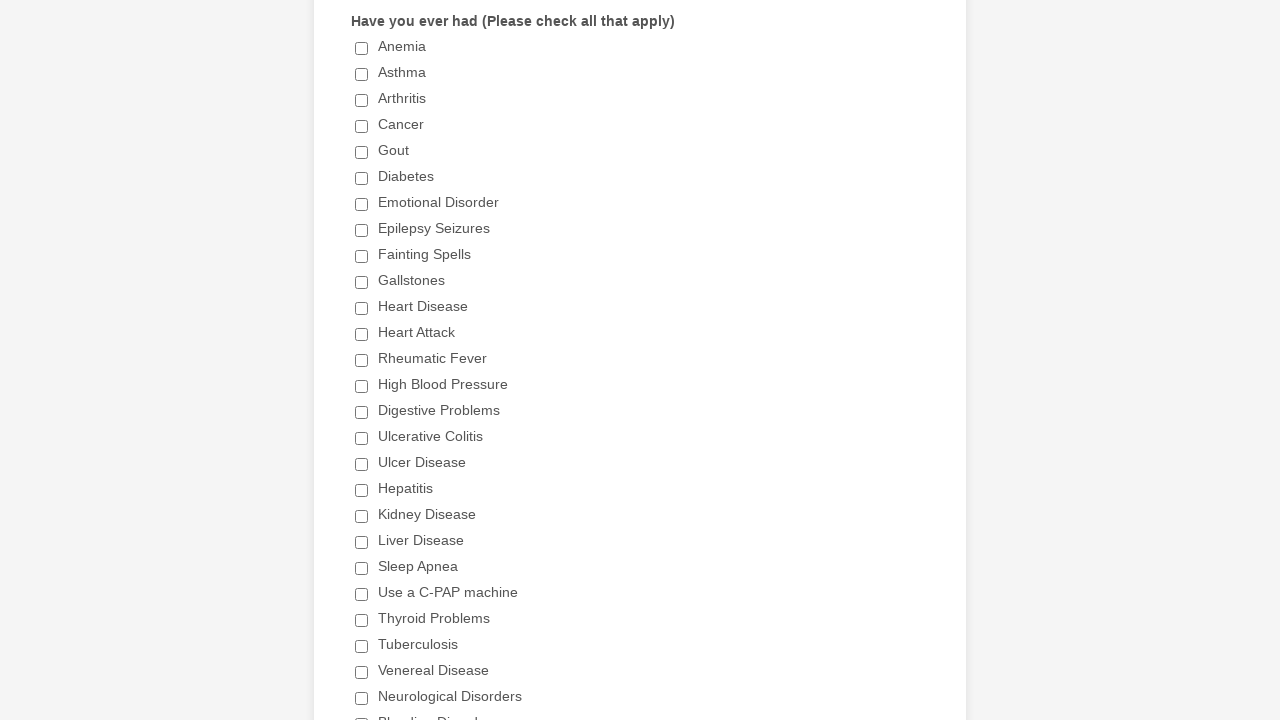

Located all checkboxes in the form
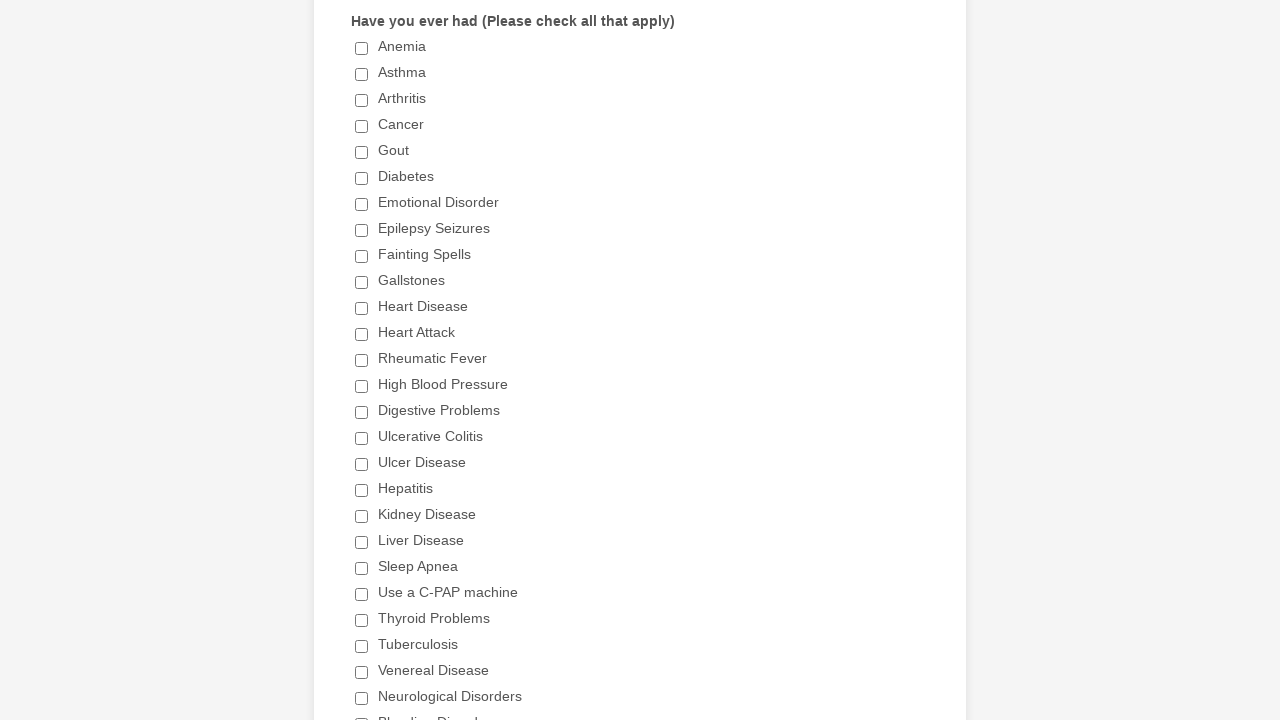

Selected checkbox 1 at (362, 48) on div.form-input-wide input[type='checkbox'] >> nth=0
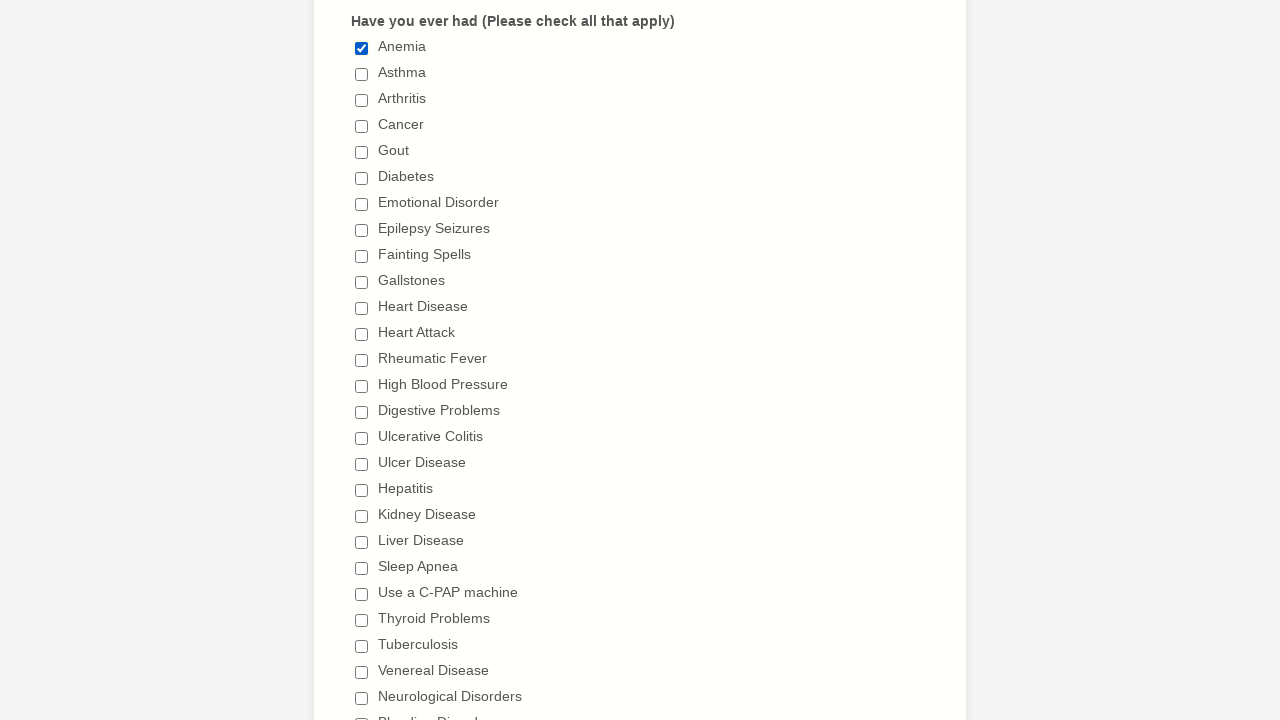

Selected checkbox 2 at (362, 74) on div.form-input-wide input[type='checkbox'] >> nth=1
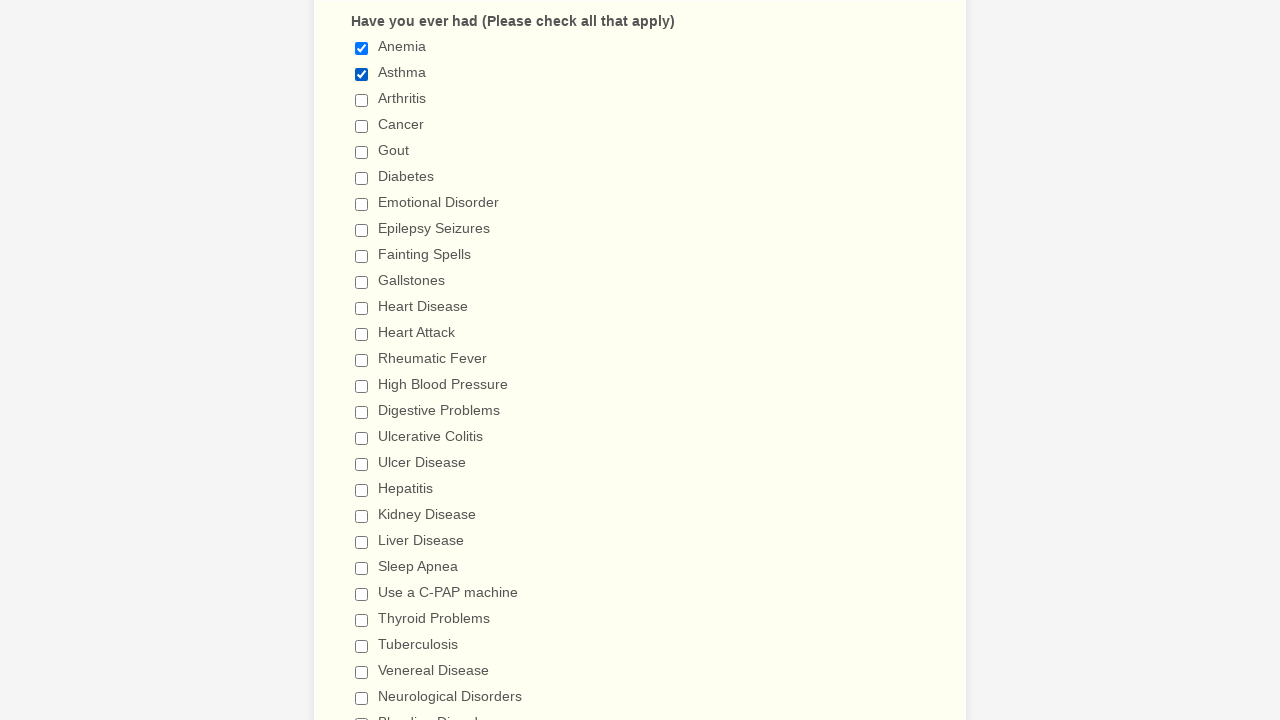

Selected checkbox 3 at (362, 100) on div.form-input-wide input[type='checkbox'] >> nth=2
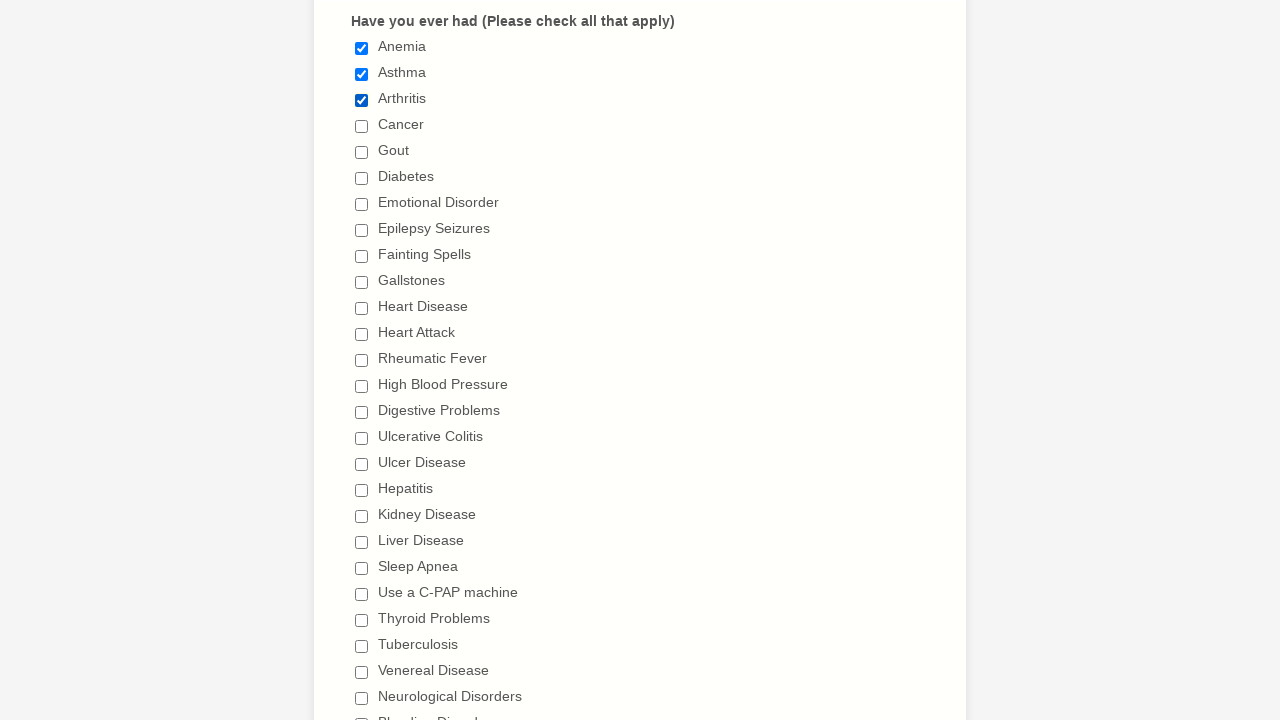

Selected checkbox 4 at (362, 126) on div.form-input-wide input[type='checkbox'] >> nth=3
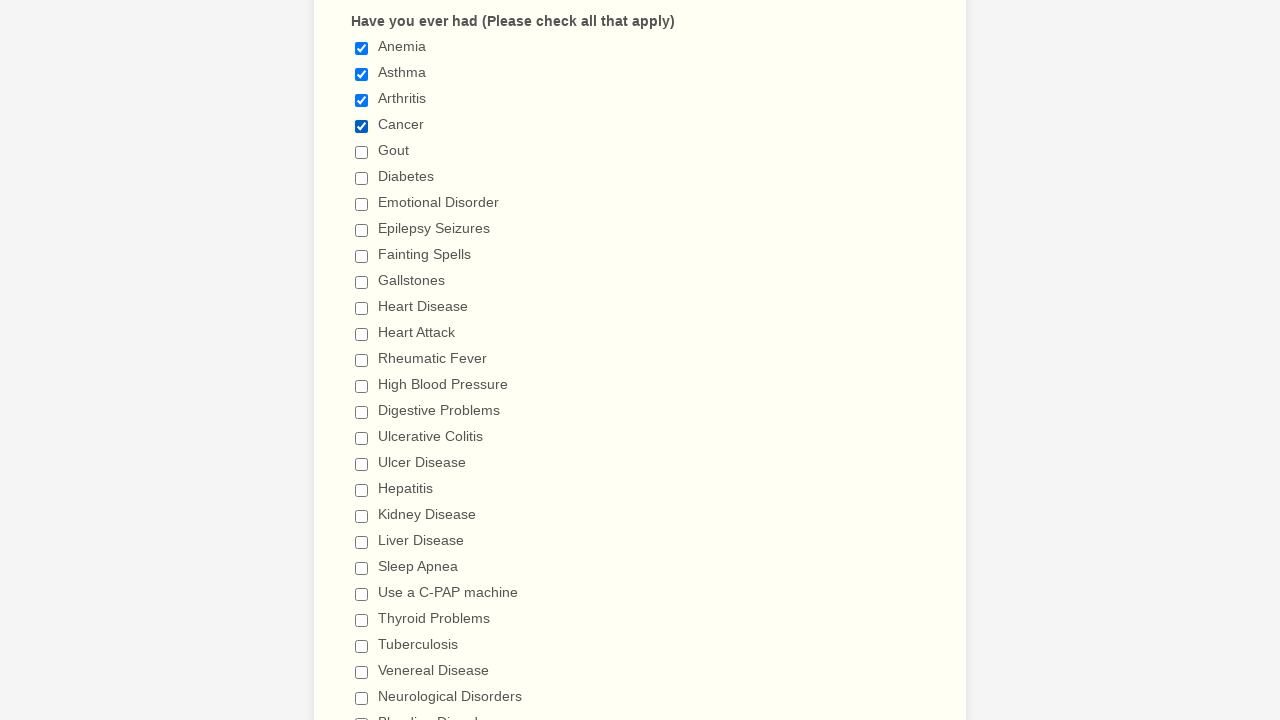

Selected checkbox 5 at (362, 152) on div.form-input-wide input[type='checkbox'] >> nth=4
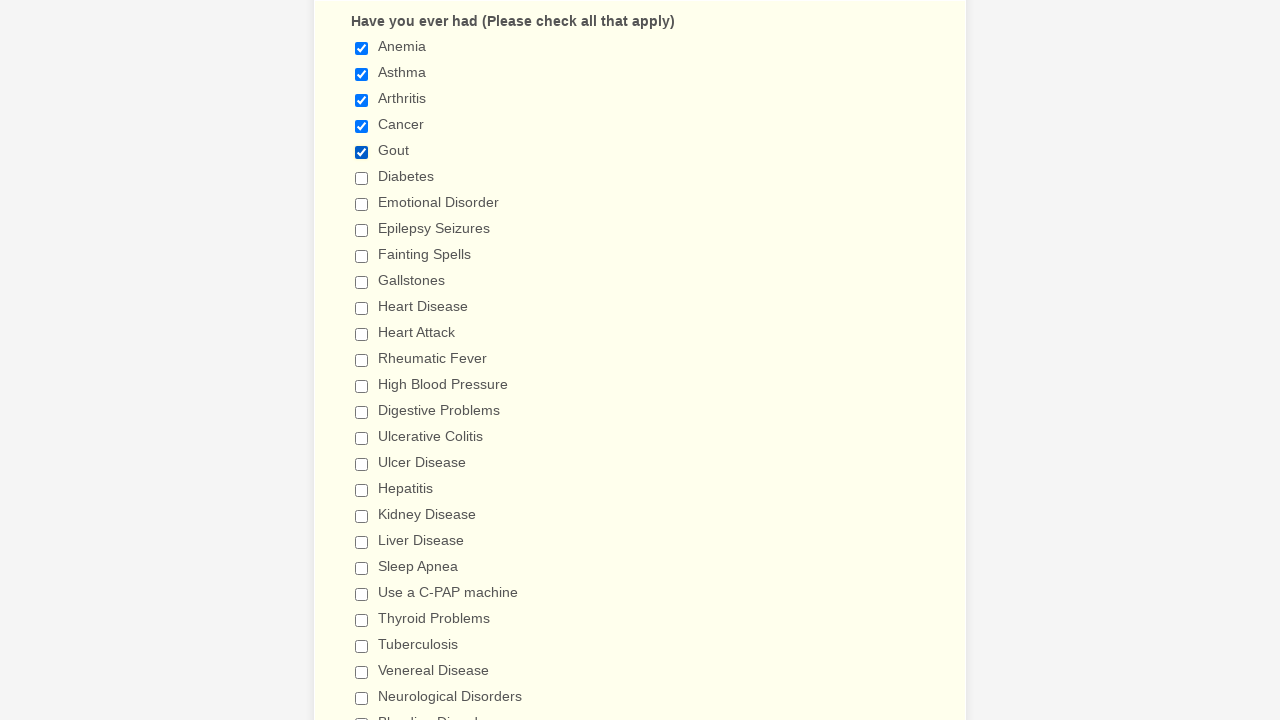

Selected checkbox 6 at (362, 178) on div.form-input-wide input[type='checkbox'] >> nth=5
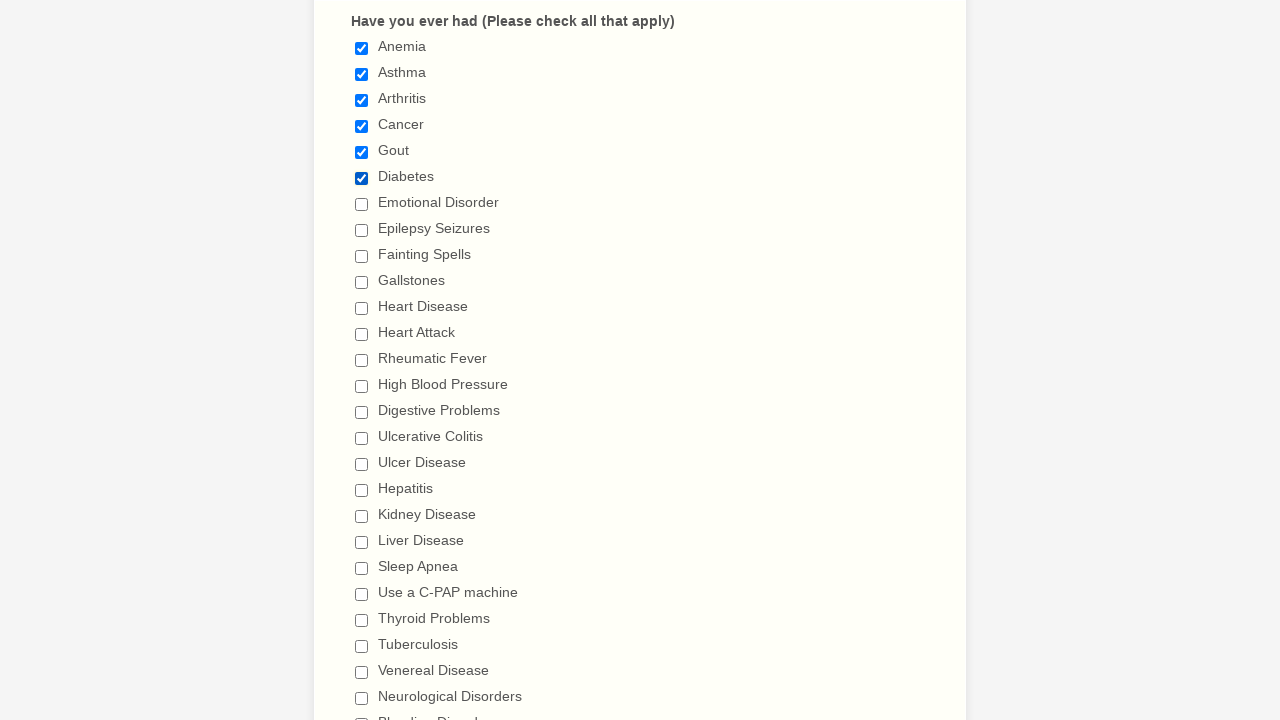

Selected checkbox 7 at (362, 204) on div.form-input-wide input[type='checkbox'] >> nth=6
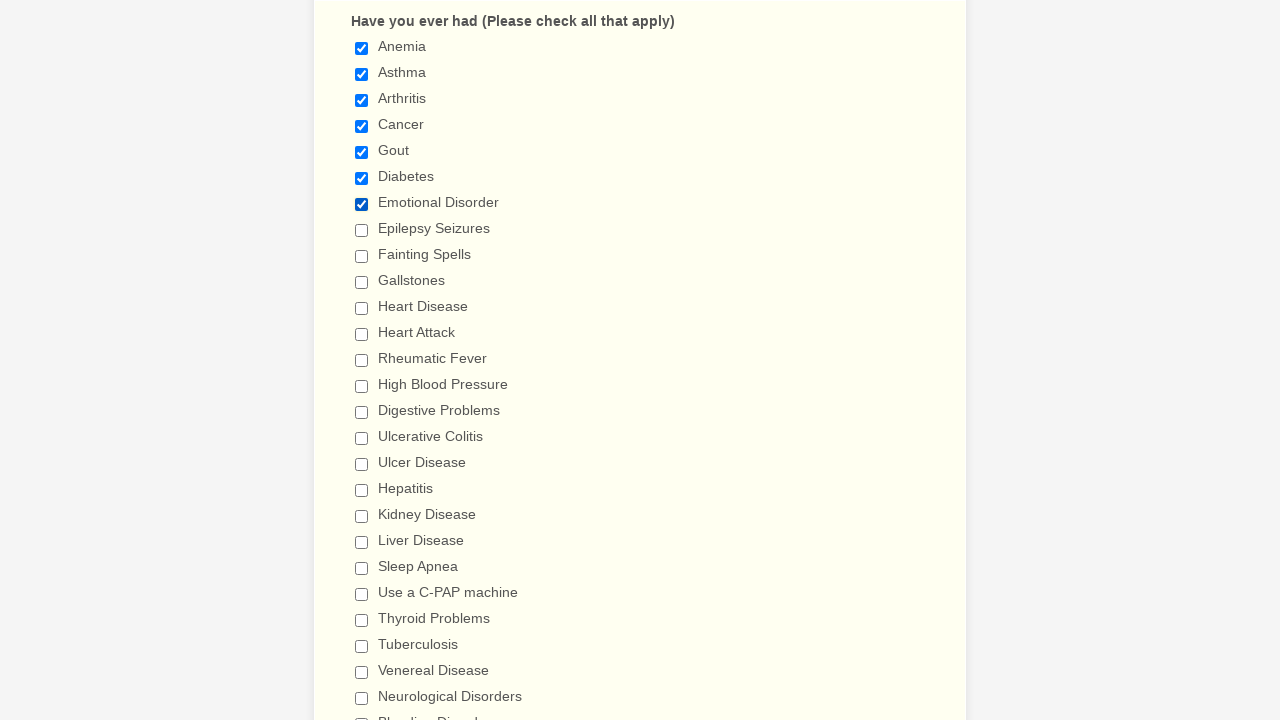

Selected checkbox 8 at (362, 230) on div.form-input-wide input[type='checkbox'] >> nth=7
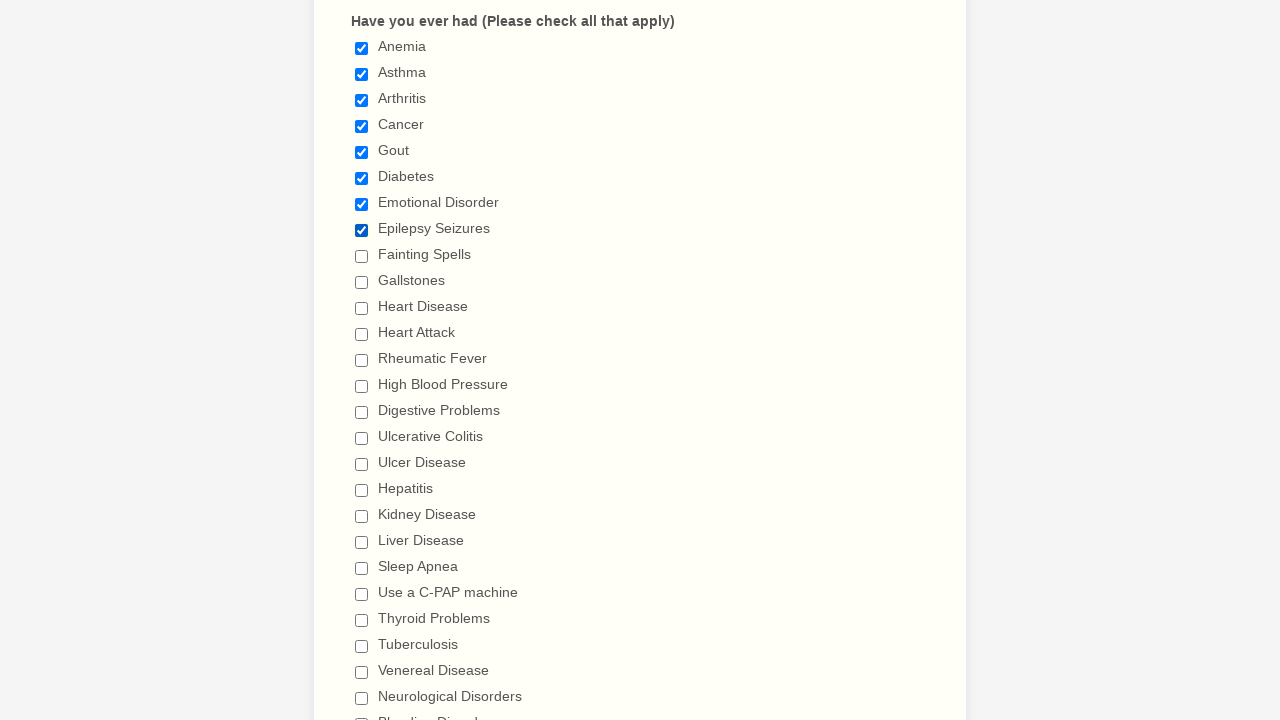

Selected checkbox 9 at (362, 256) on div.form-input-wide input[type='checkbox'] >> nth=8
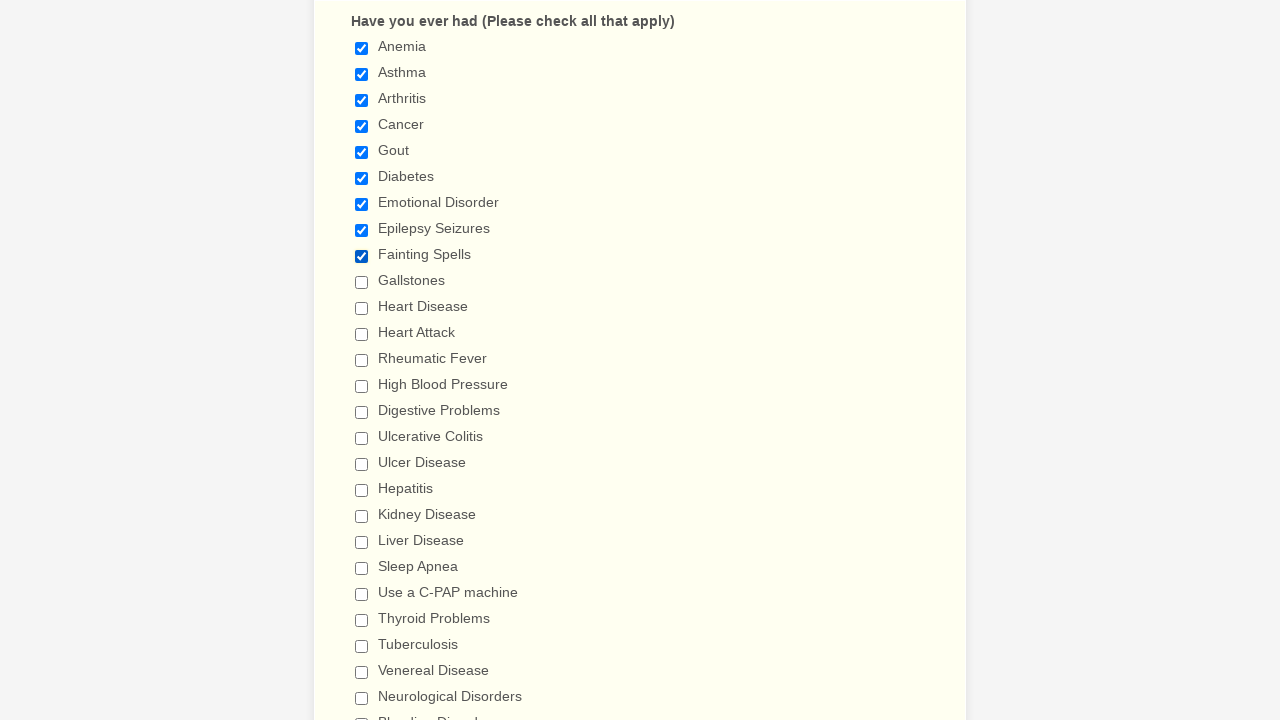

Selected checkbox 10 at (362, 282) on div.form-input-wide input[type='checkbox'] >> nth=9
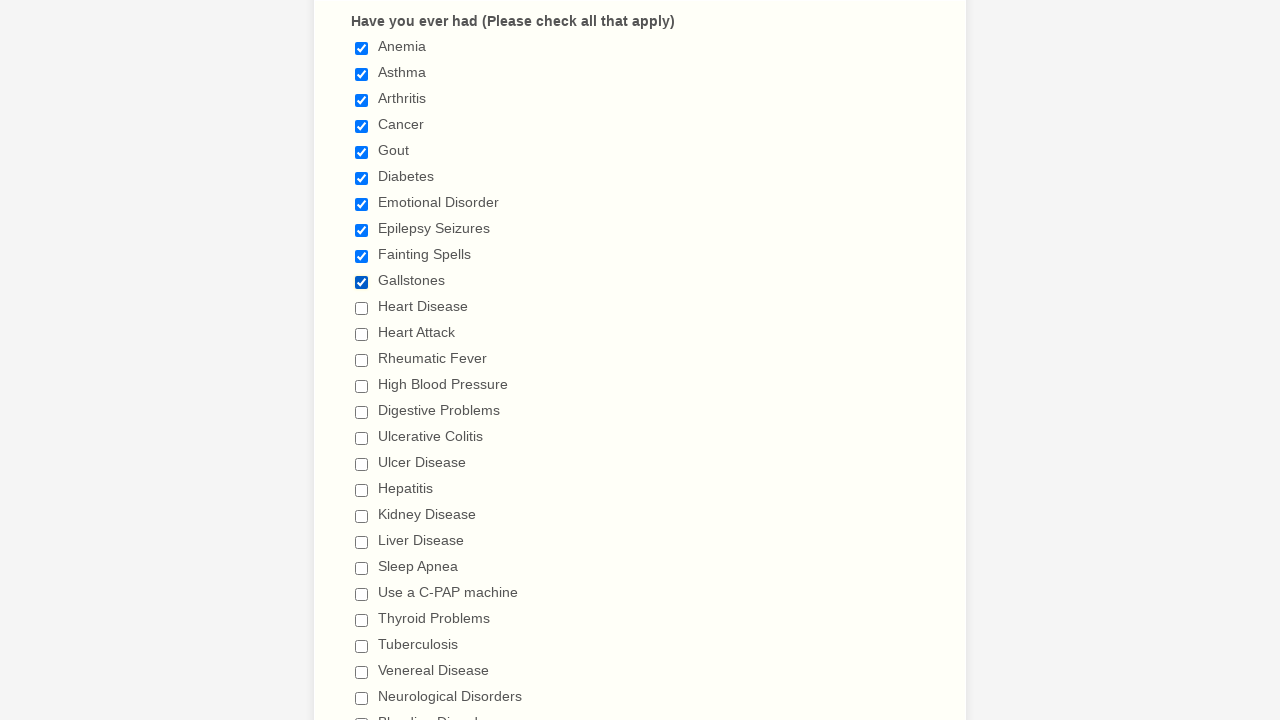

Selected checkbox 11 at (362, 308) on div.form-input-wide input[type='checkbox'] >> nth=10
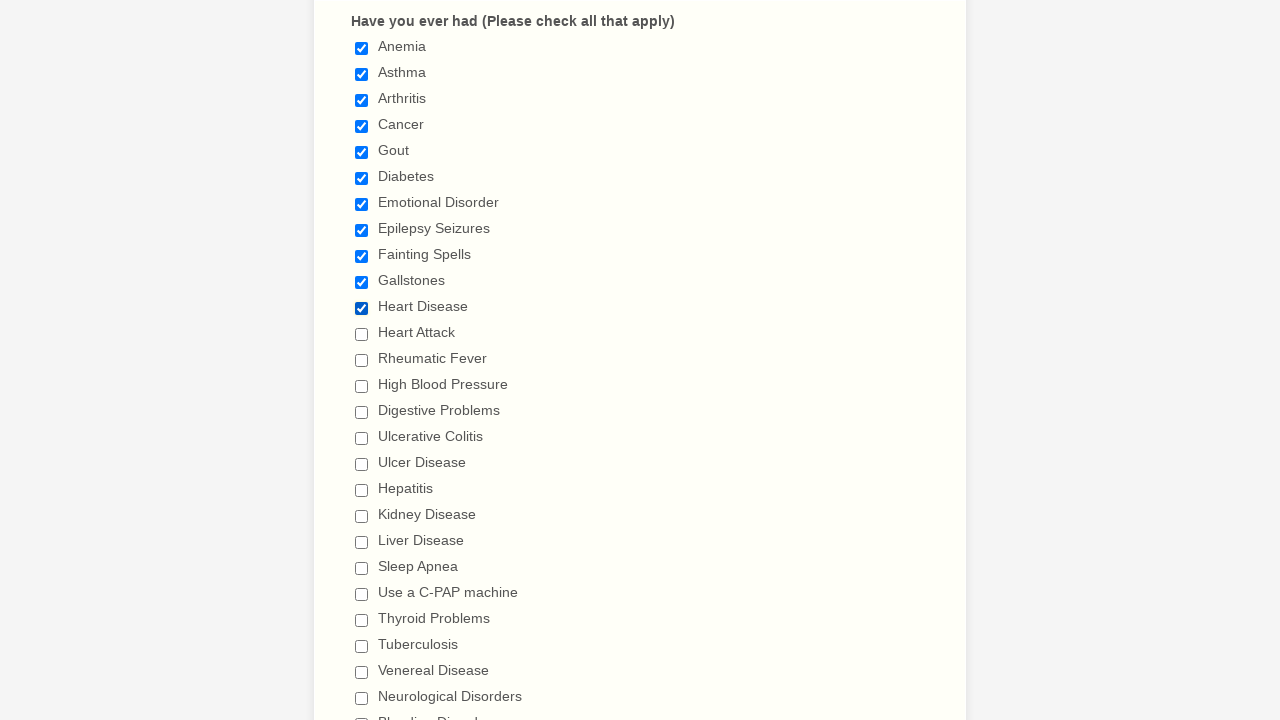

Selected checkbox 12 at (362, 334) on div.form-input-wide input[type='checkbox'] >> nth=11
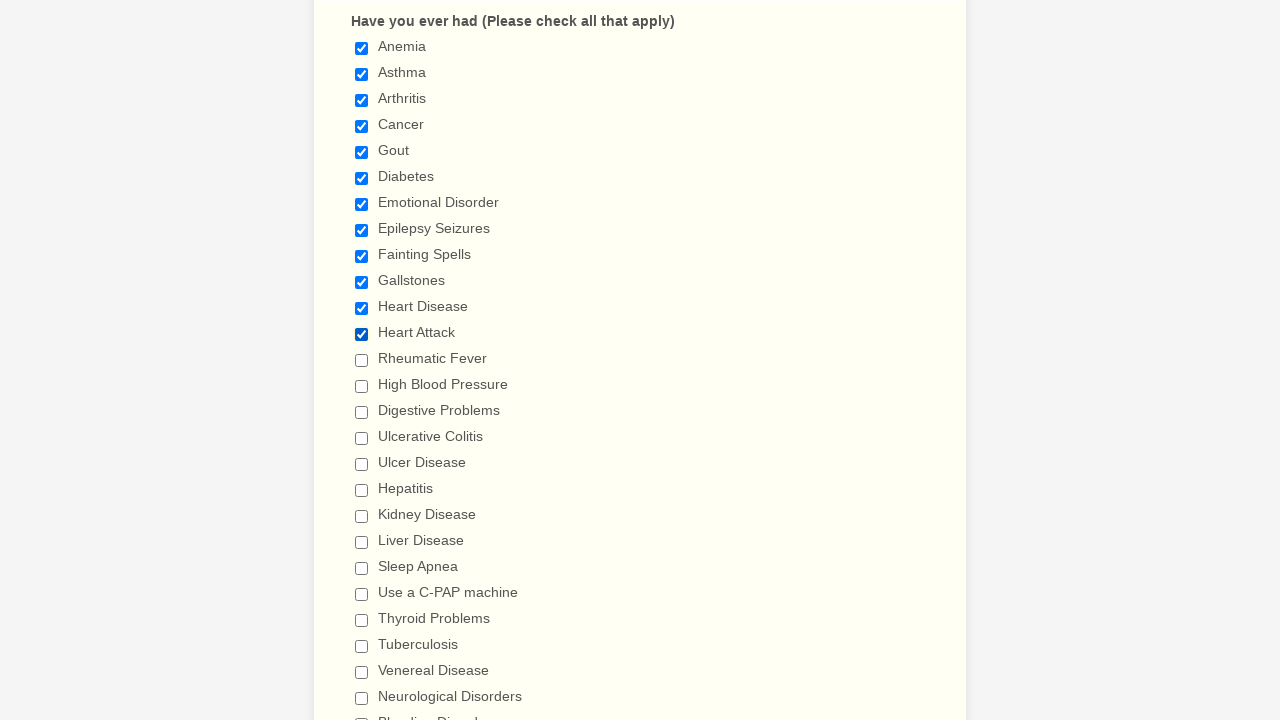

Selected checkbox 13 at (362, 360) on div.form-input-wide input[type='checkbox'] >> nth=12
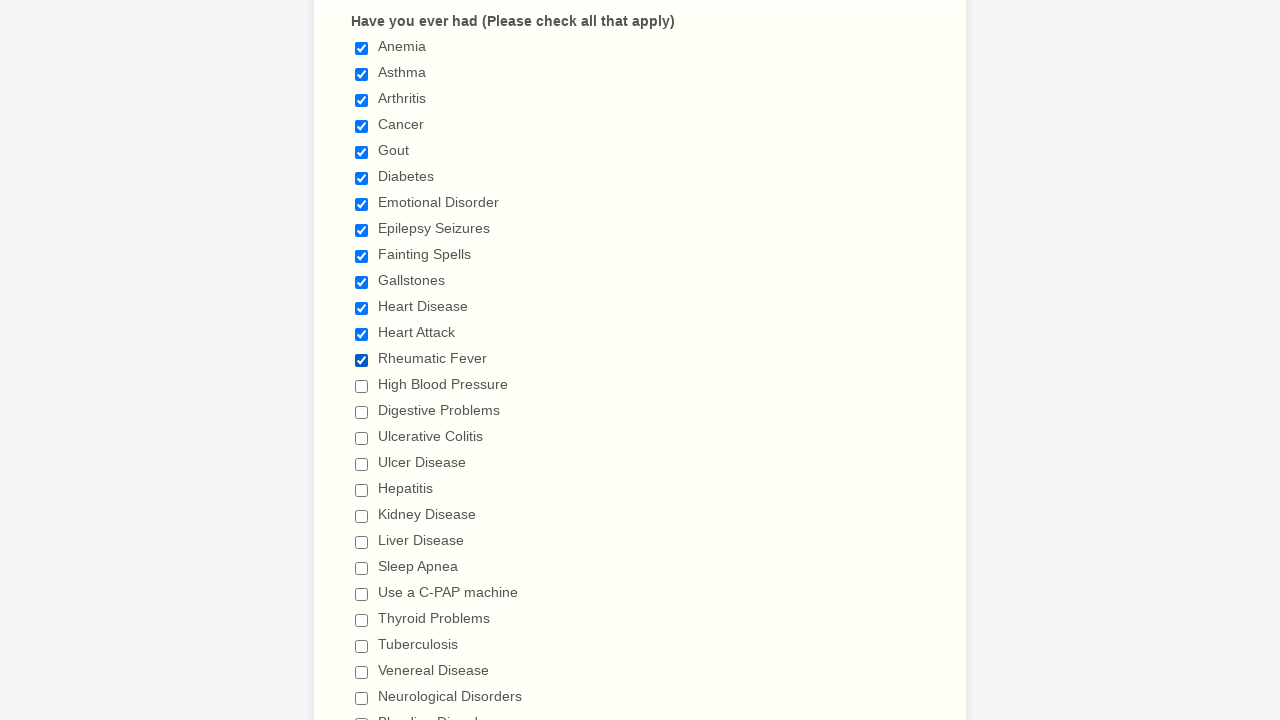

Selected checkbox 14 at (362, 386) on div.form-input-wide input[type='checkbox'] >> nth=13
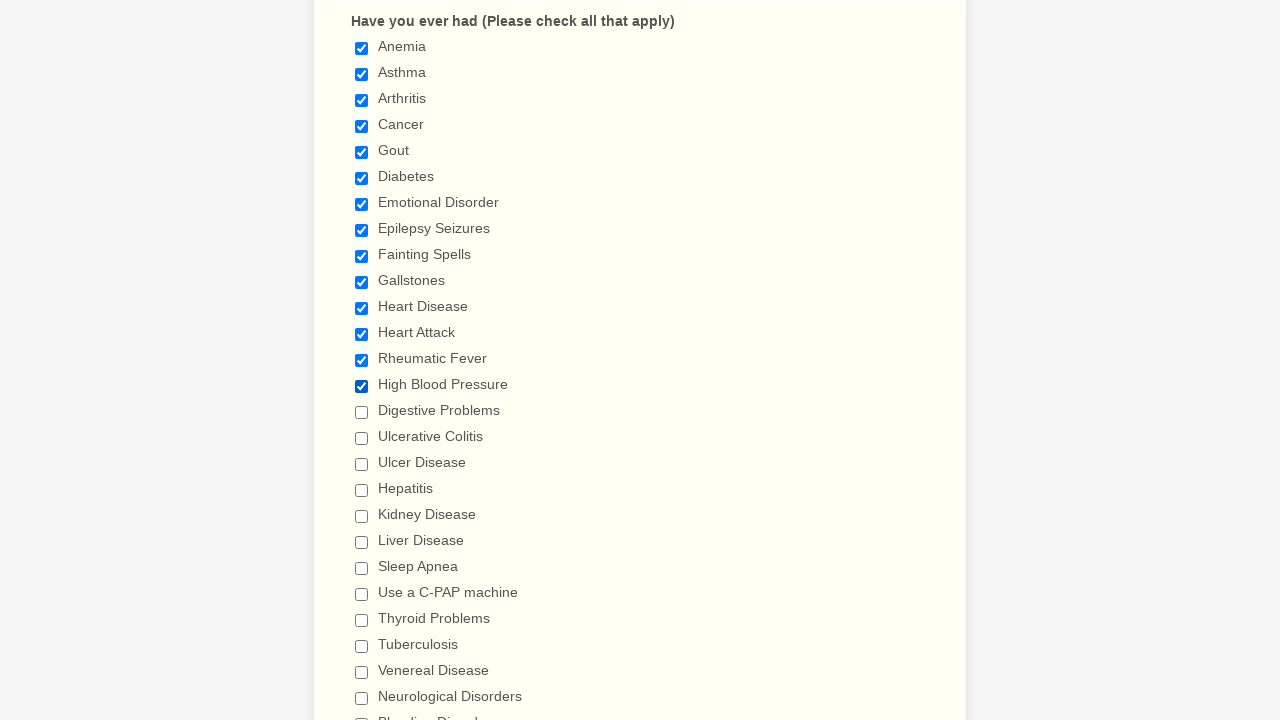

Selected checkbox 15 at (362, 412) on div.form-input-wide input[type='checkbox'] >> nth=14
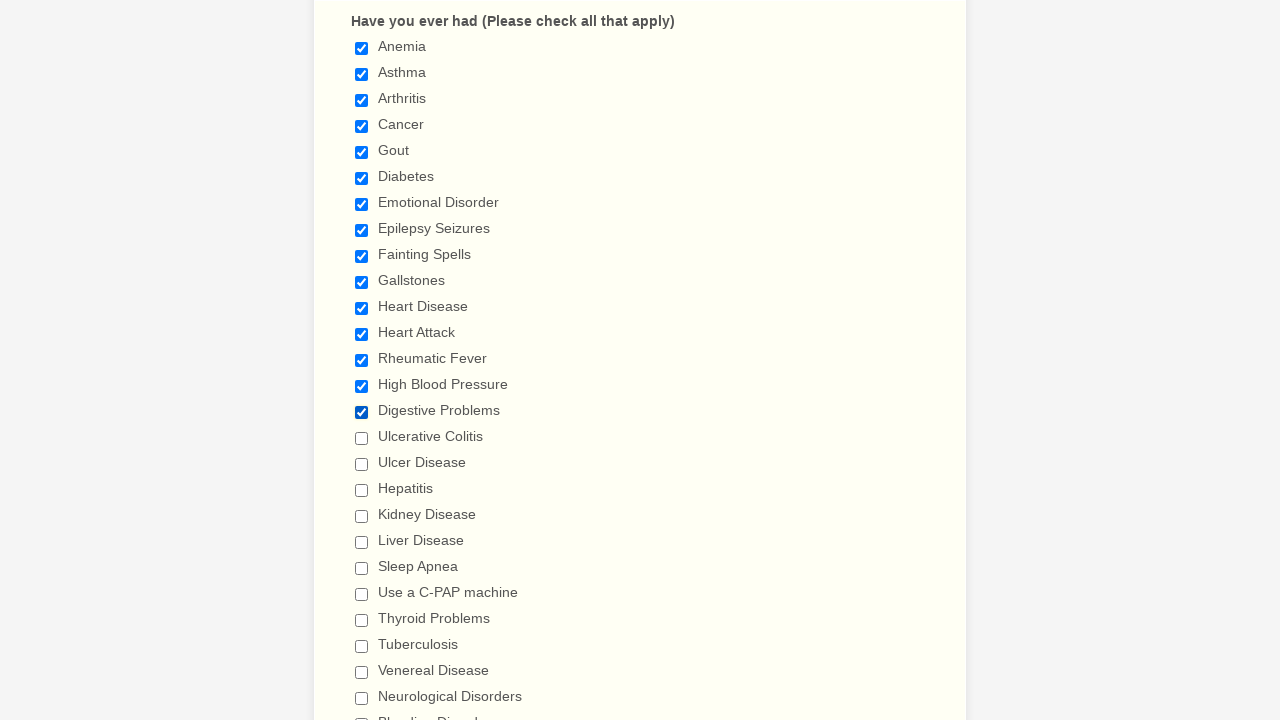

Selected checkbox 16 at (362, 438) on div.form-input-wide input[type='checkbox'] >> nth=15
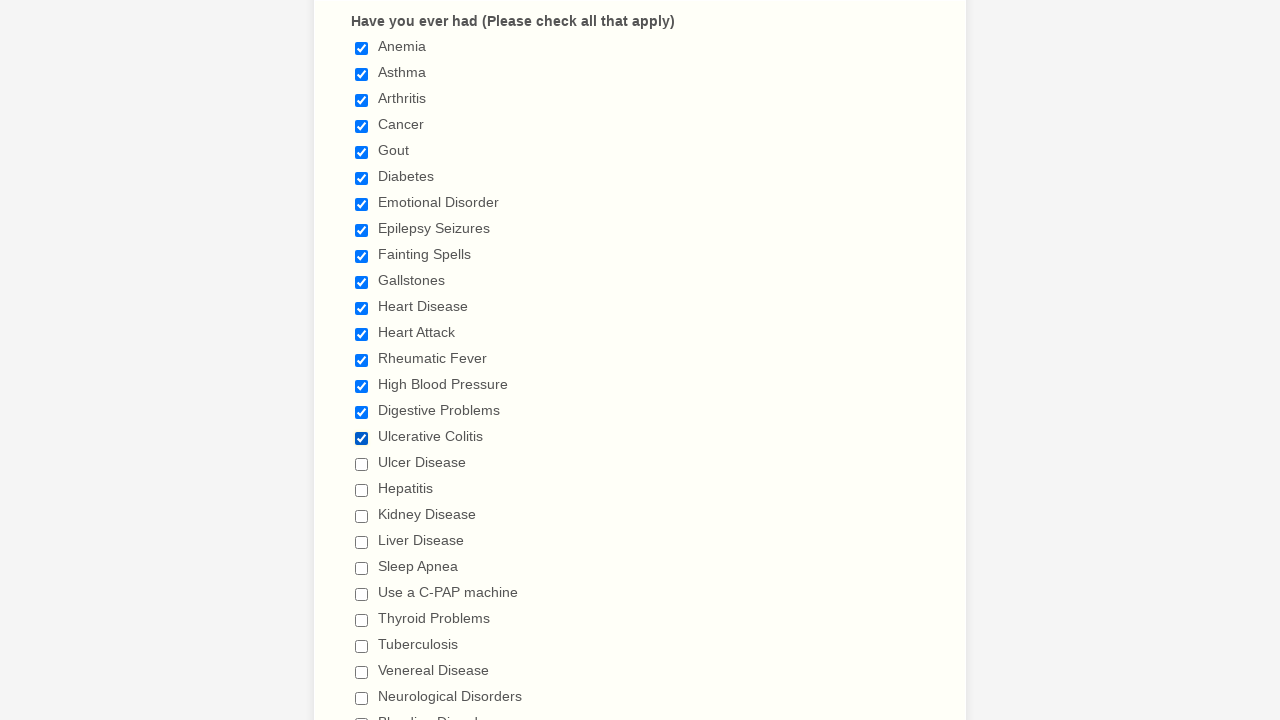

Selected checkbox 17 at (362, 464) on div.form-input-wide input[type='checkbox'] >> nth=16
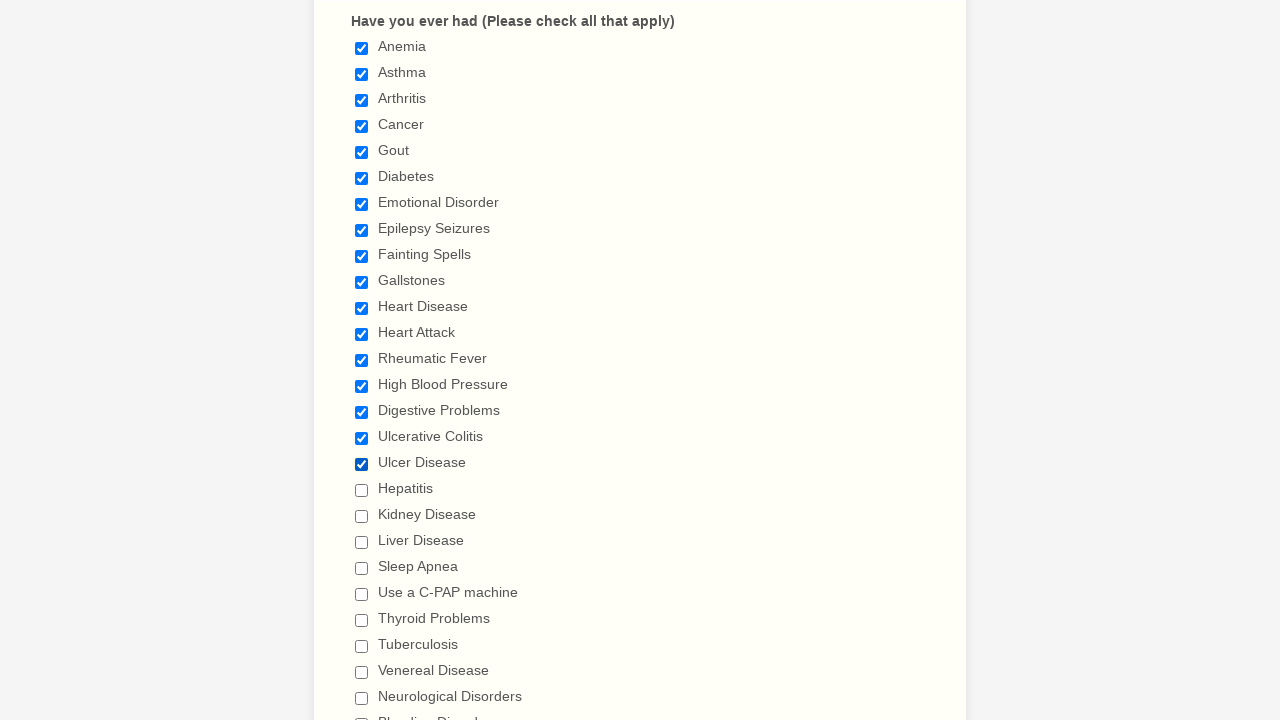

Selected checkbox 18 at (362, 490) on div.form-input-wide input[type='checkbox'] >> nth=17
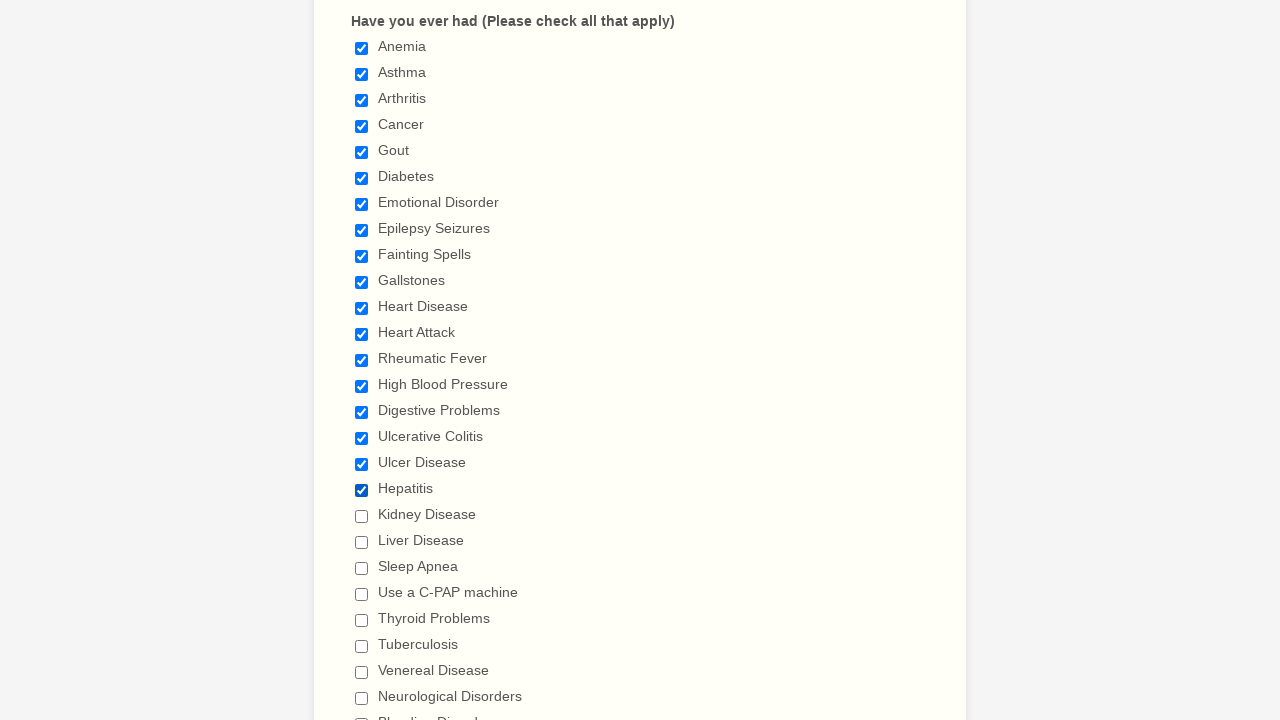

Selected checkbox 19 at (362, 516) on div.form-input-wide input[type='checkbox'] >> nth=18
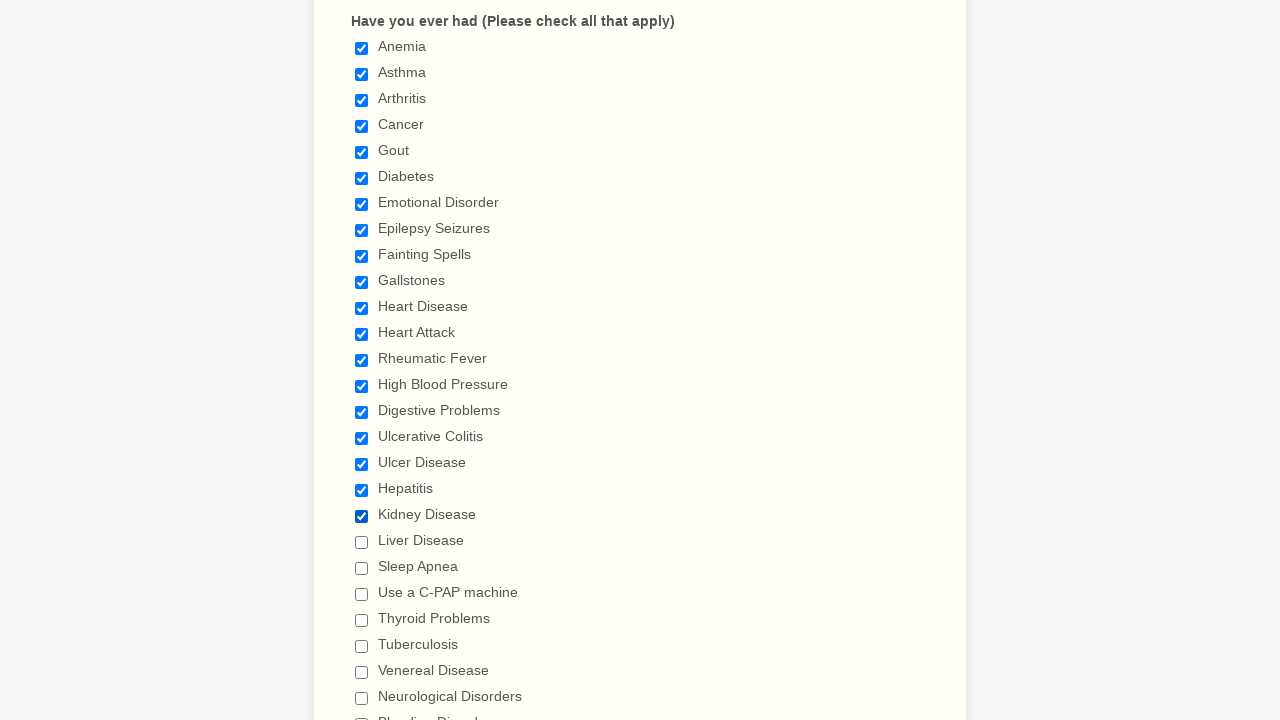

Selected checkbox 20 at (362, 542) on div.form-input-wide input[type='checkbox'] >> nth=19
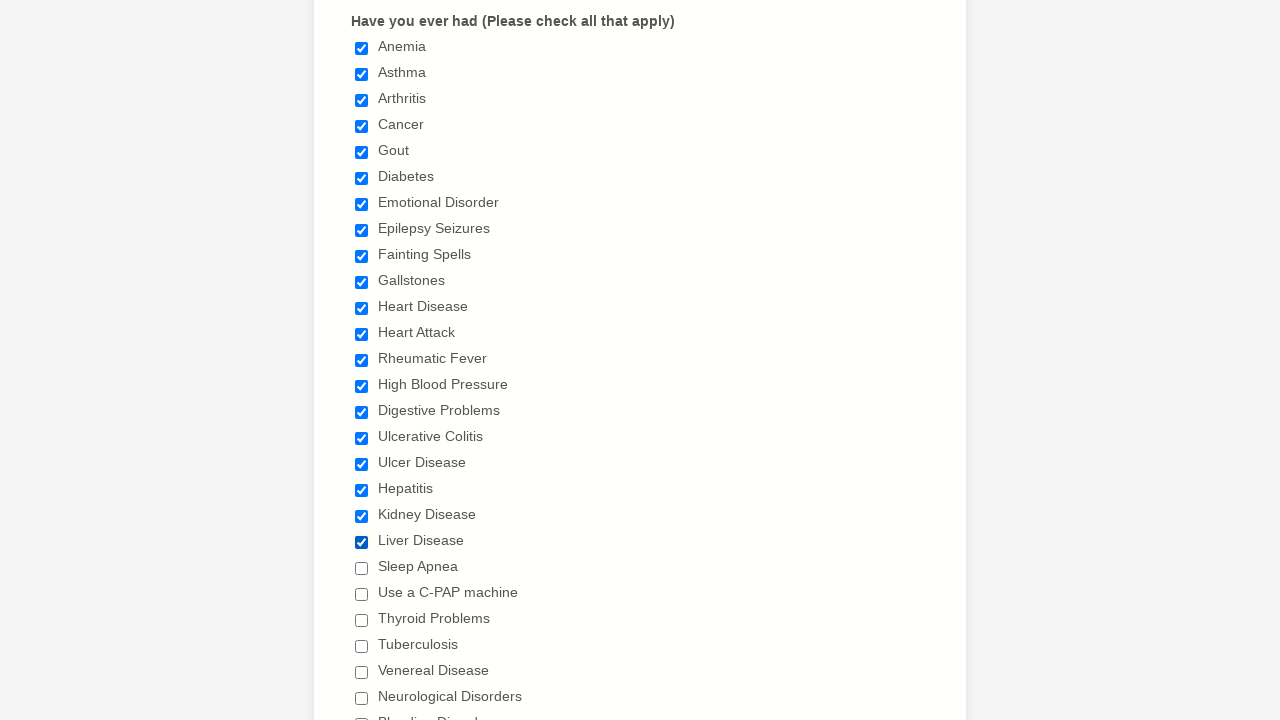

Selected checkbox 21 at (362, 568) on div.form-input-wide input[type='checkbox'] >> nth=20
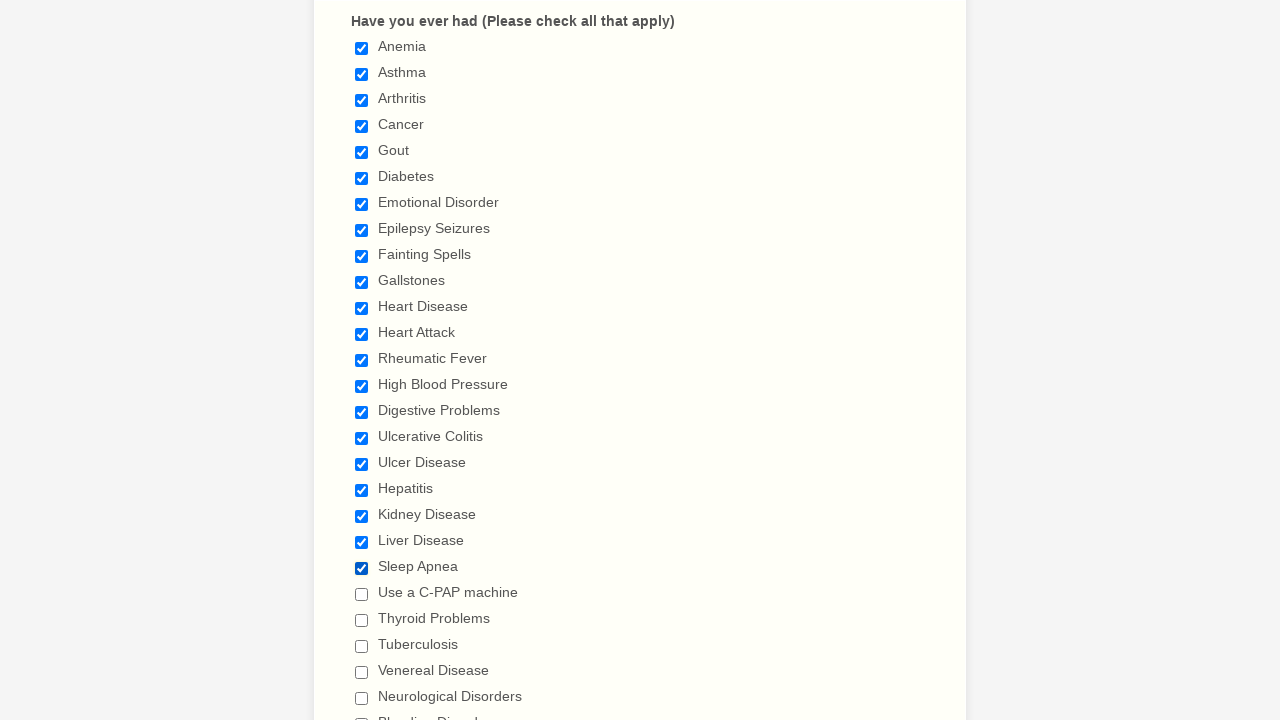

Selected checkbox 22 at (362, 594) on div.form-input-wide input[type='checkbox'] >> nth=21
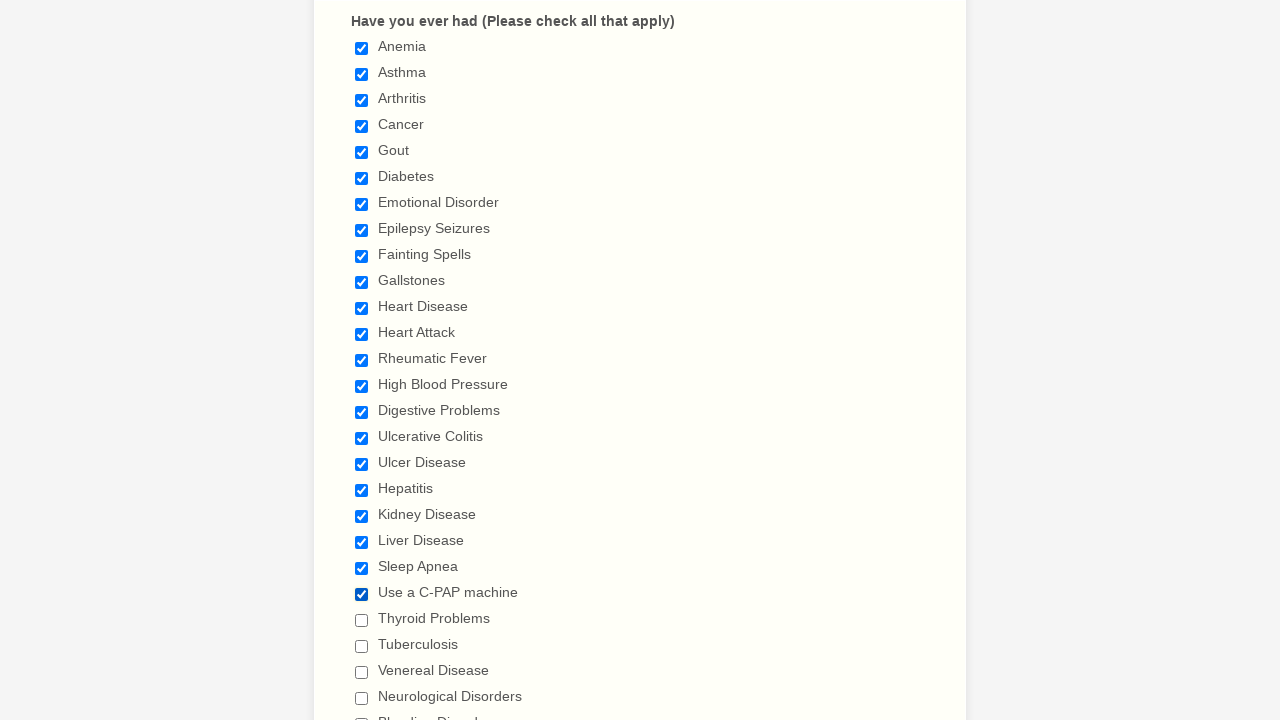

Selected checkbox 23 at (362, 620) on div.form-input-wide input[type='checkbox'] >> nth=22
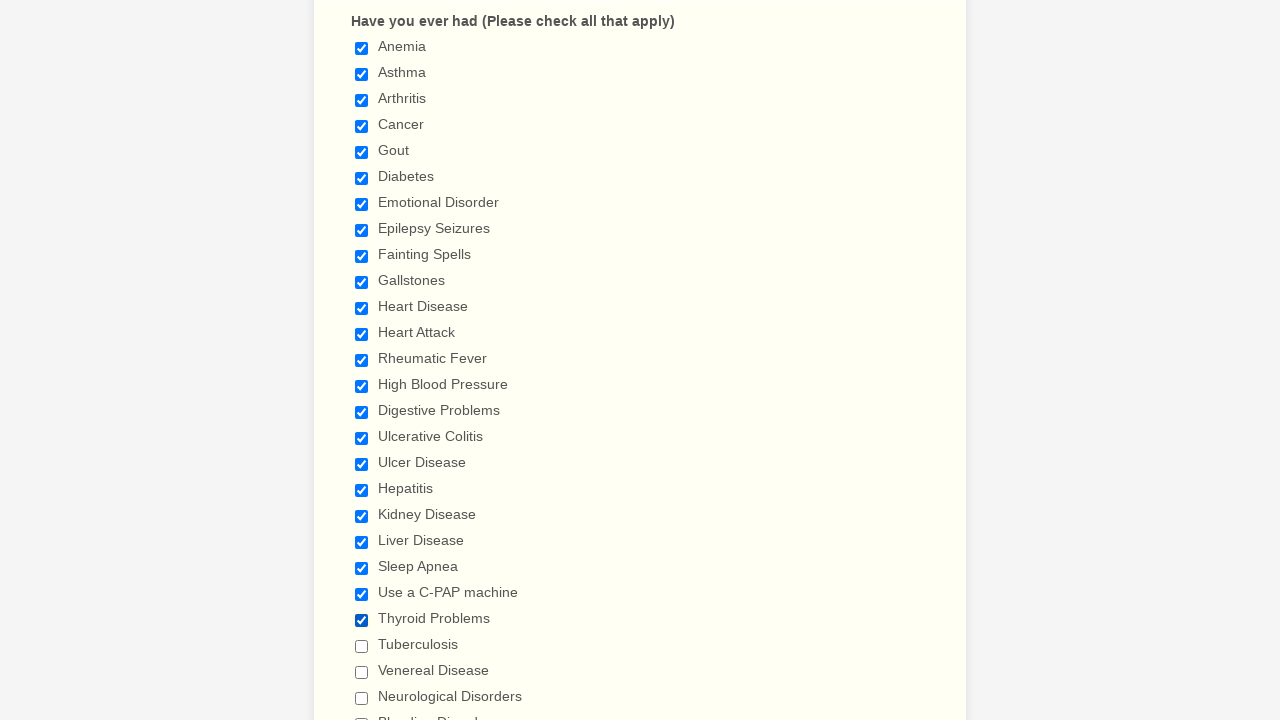

Selected checkbox 24 at (362, 646) on div.form-input-wide input[type='checkbox'] >> nth=23
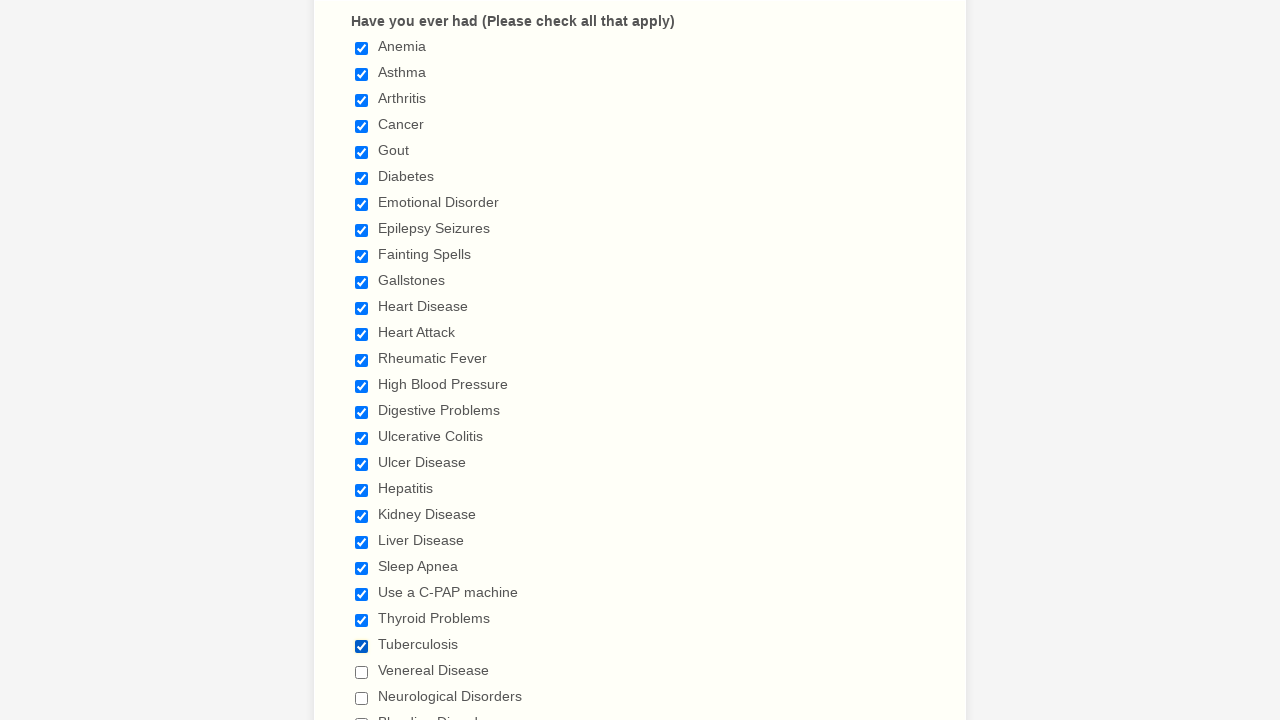

Selected checkbox 25 at (362, 672) on div.form-input-wide input[type='checkbox'] >> nth=24
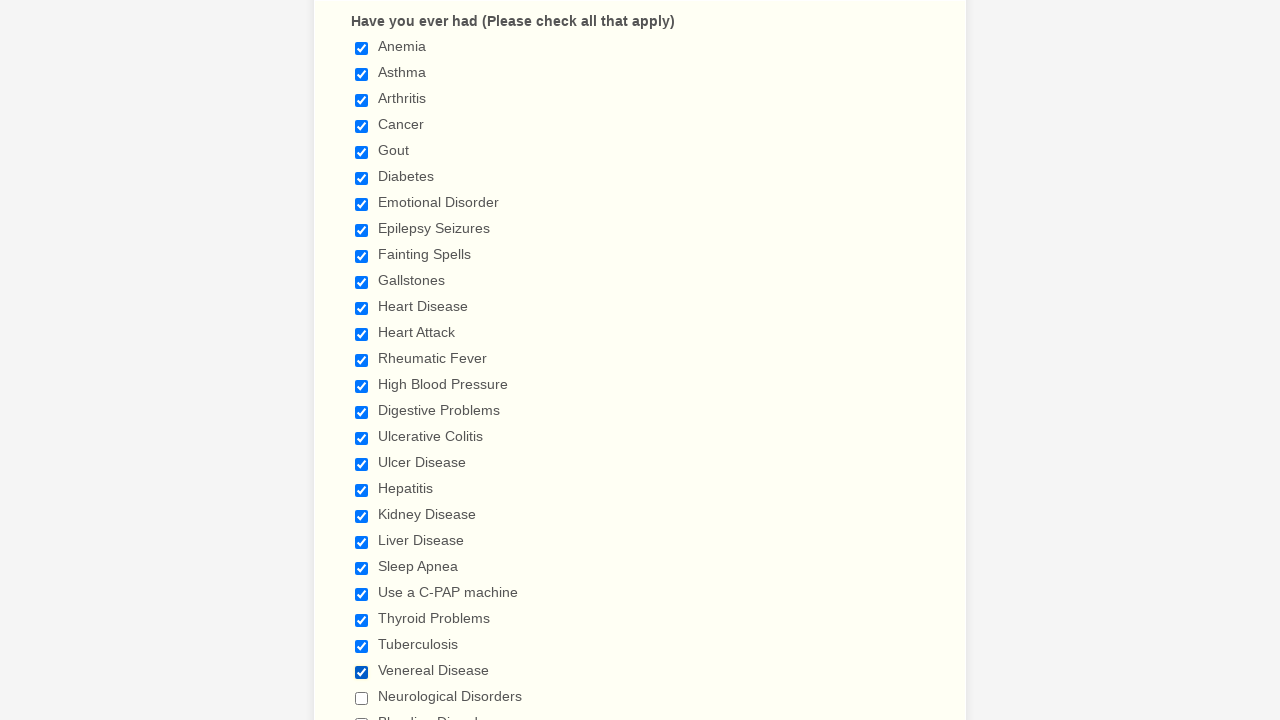

Selected checkbox 26 at (362, 698) on div.form-input-wide input[type='checkbox'] >> nth=25
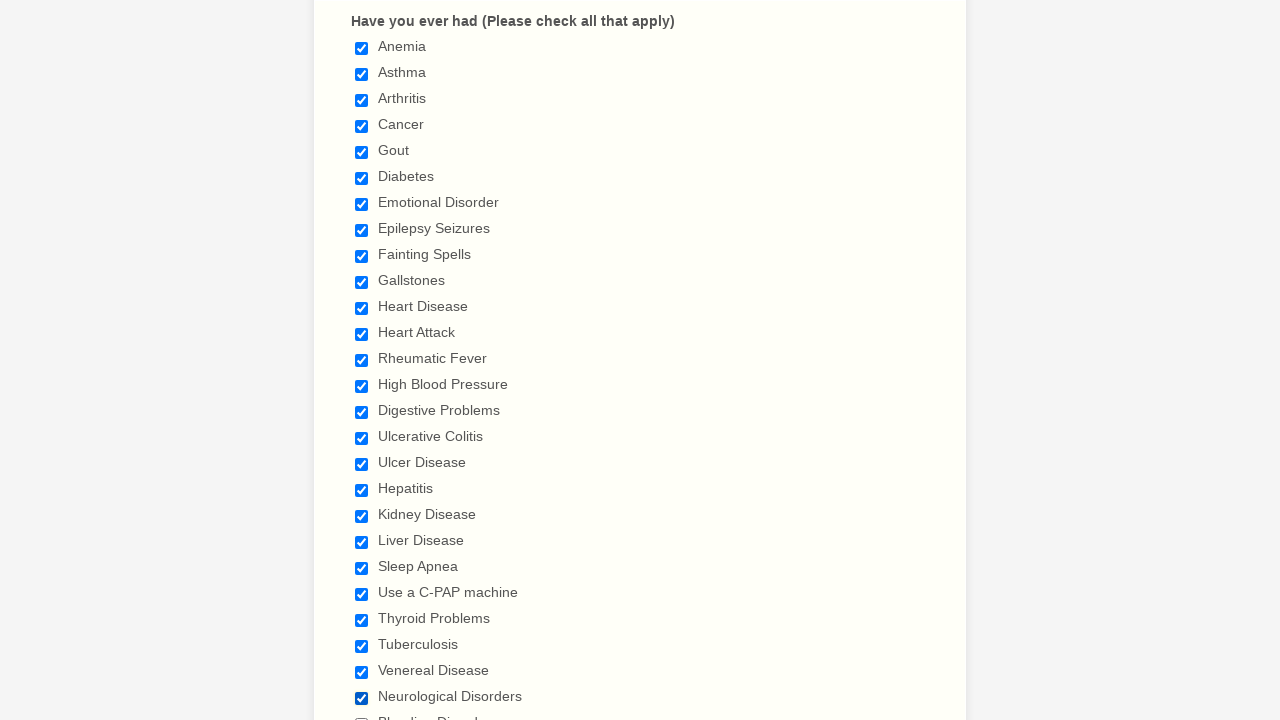

Selected checkbox 27 at (362, 714) on div.form-input-wide input[type='checkbox'] >> nth=26
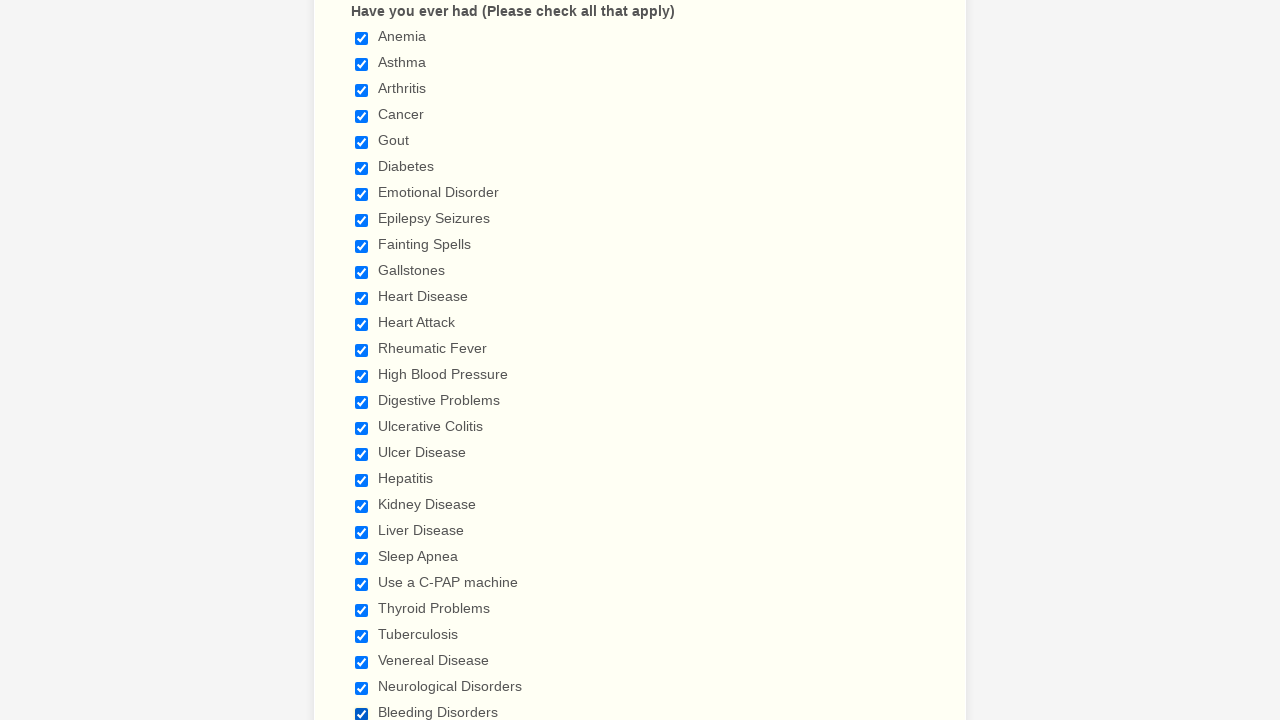

Selected checkbox 28 at (362, 360) on div.form-input-wide input[type='checkbox'] >> nth=27
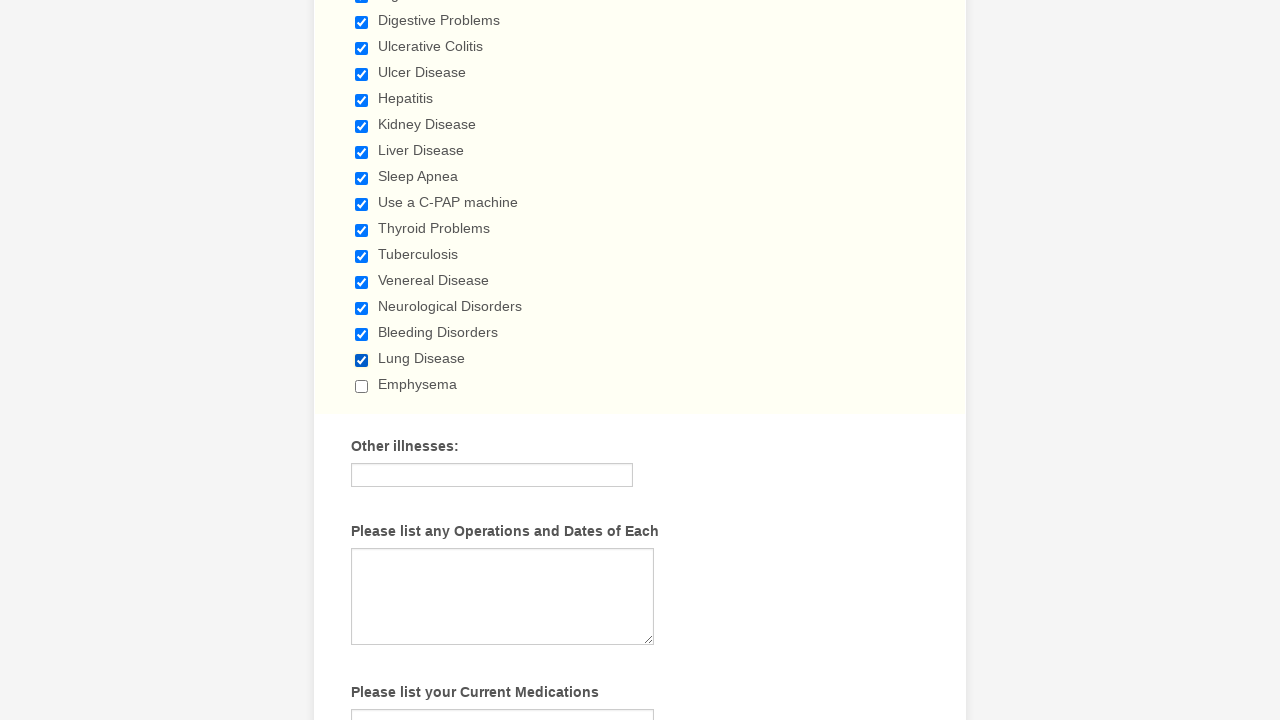

Selected checkbox 29 at (362, 386) on div.form-input-wide input[type='checkbox'] >> nth=28
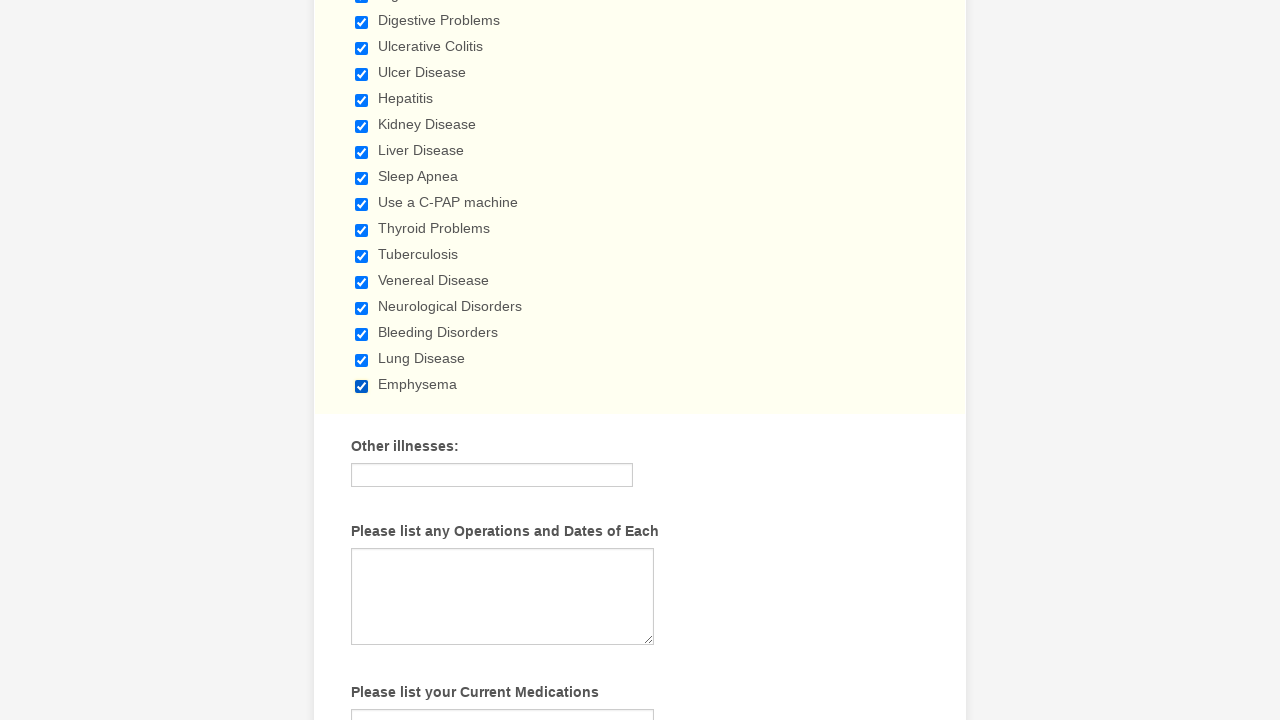

Deselected checkbox 1 at (362, 360) on div.form-input-wide input[type='checkbox'] >> nth=0
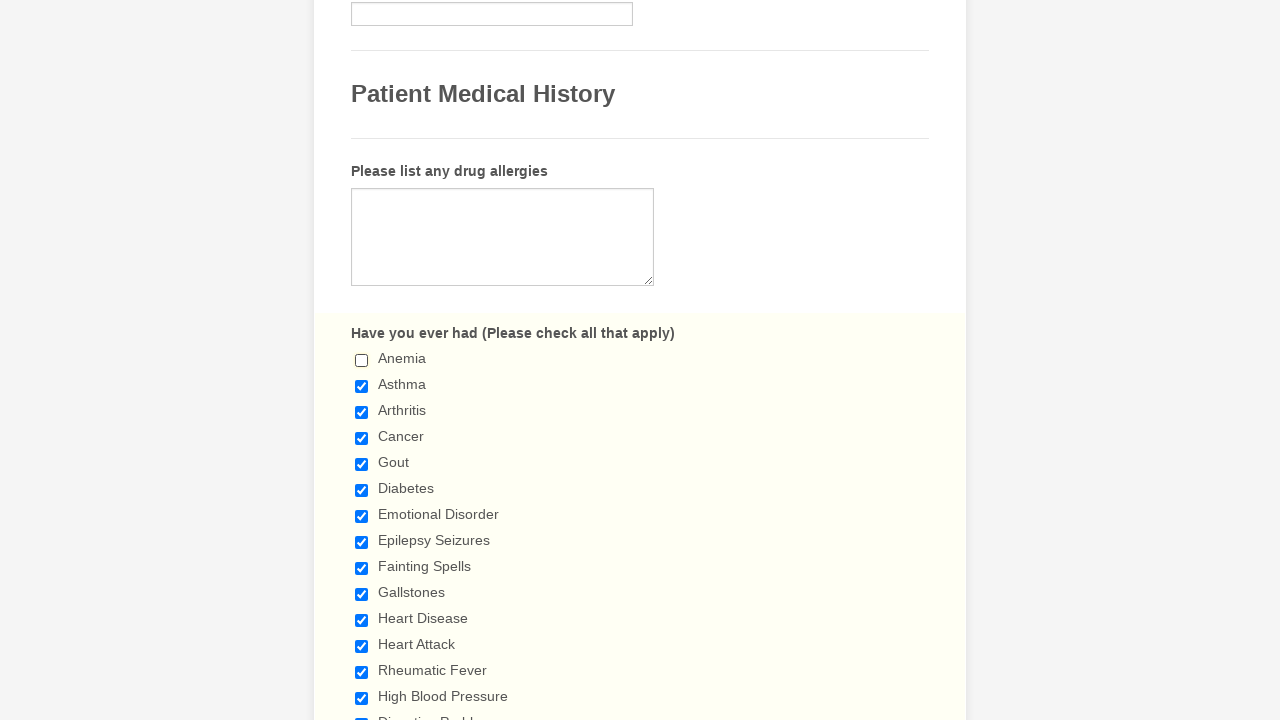

Deselected checkbox 2 at (362, 386) on div.form-input-wide input[type='checkbox'] >> nth=1
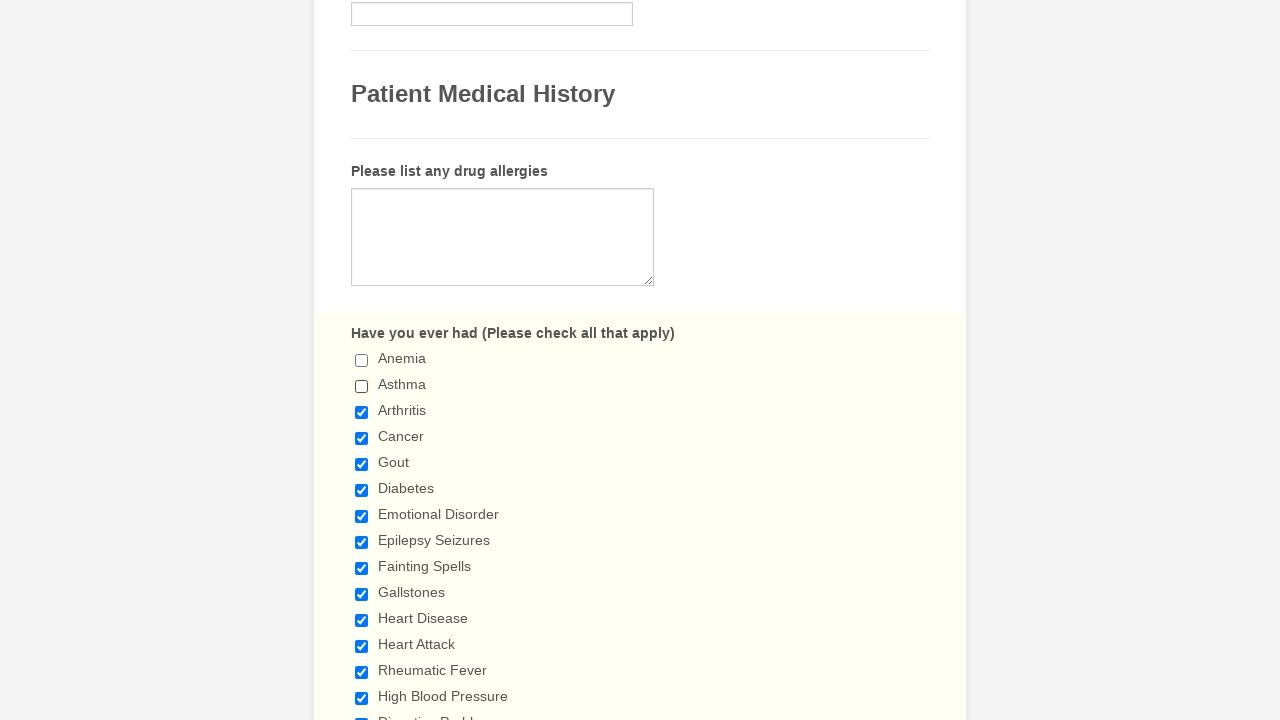

Deselected checkbox 3 at (362, 412) on div.form-input-wide input[type='checkbox'] >> nth=2
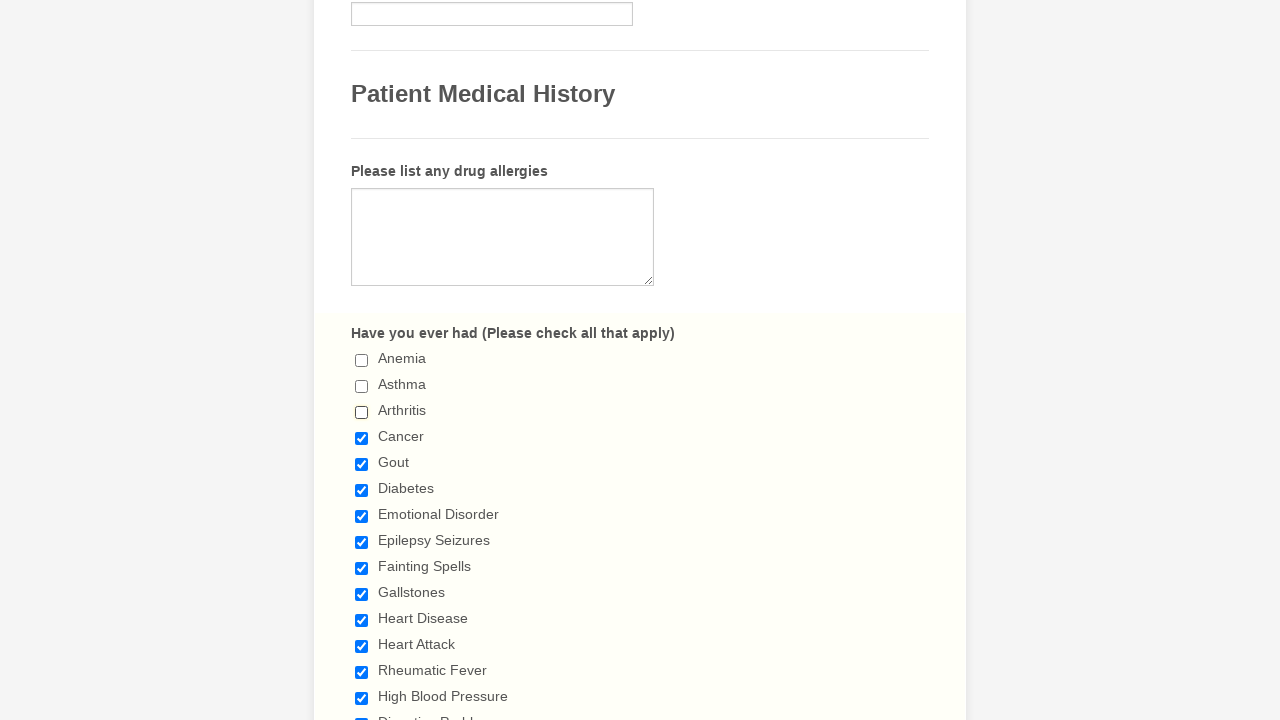

Deselected checkbox 4 at (362, 438) on div.form-input-wide input[type='checkbox'] >> nth=3
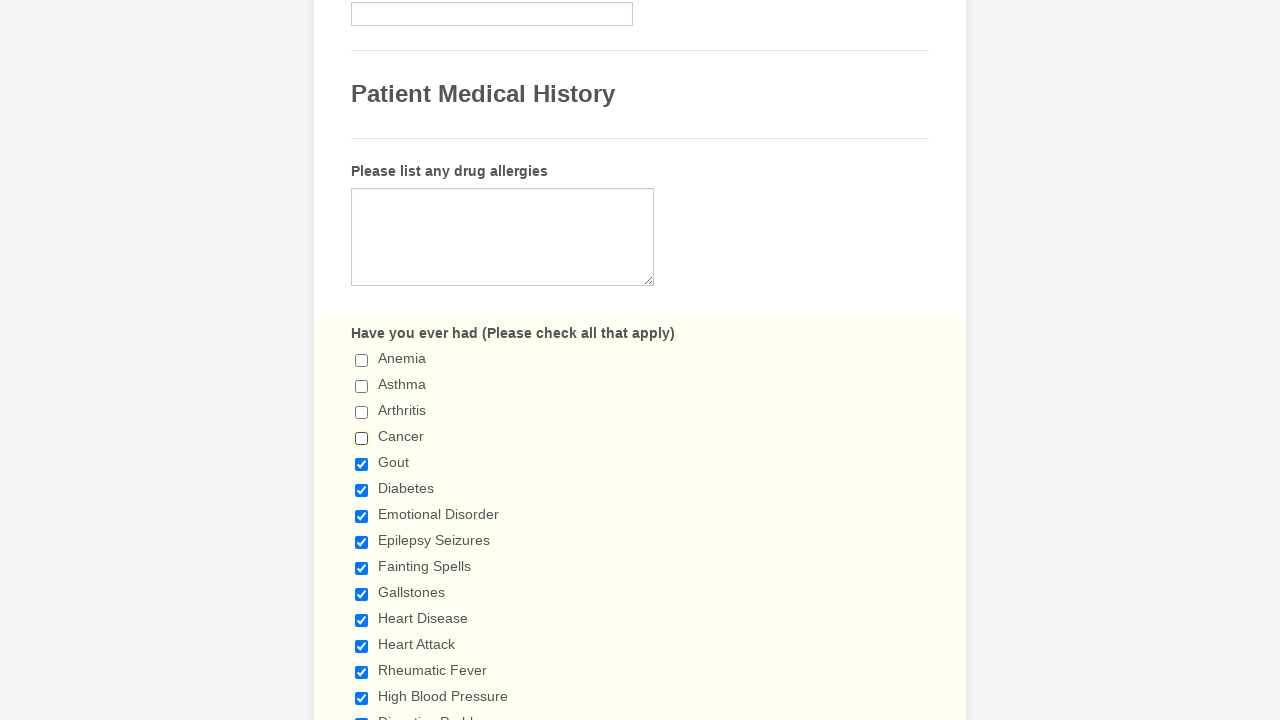

Deselected checkbox 5 at (362, 464) on div.form-input-wide input[type='checkbox'] >> nth=4
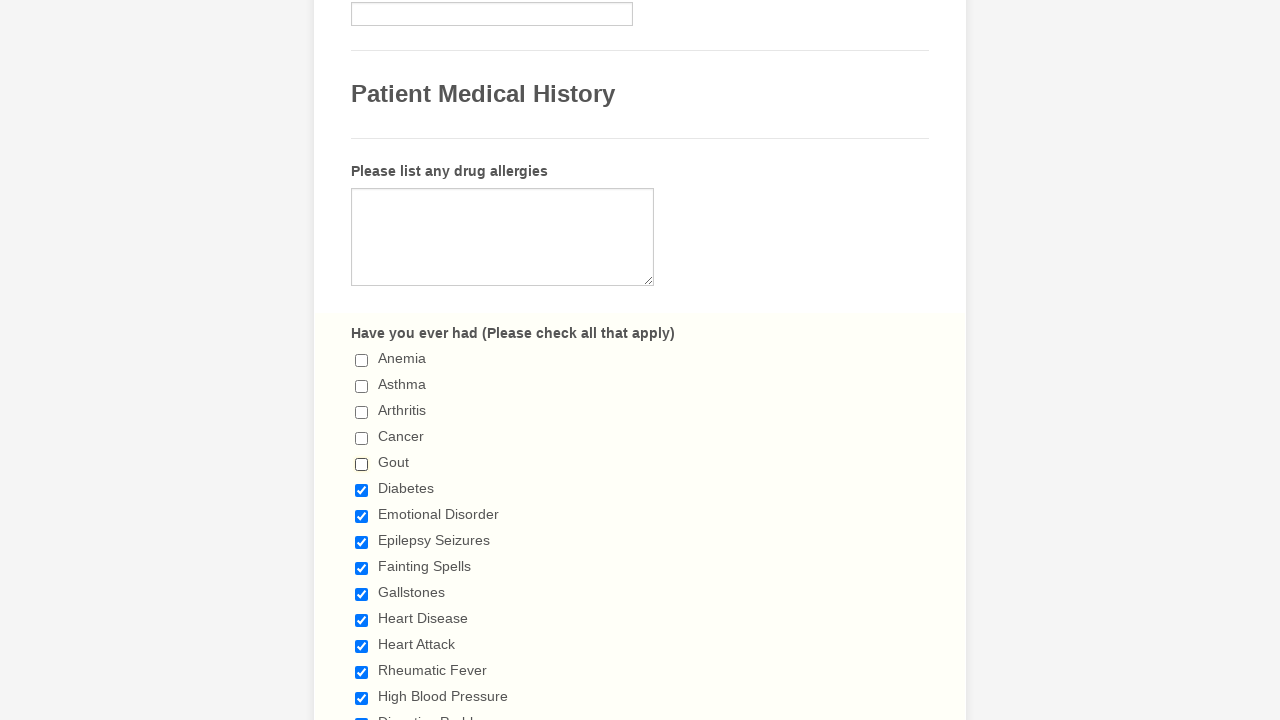

Deselected checkbox 6 at (362, 490) on div.form-input-wide input[type='checkbox'] >> nth=5
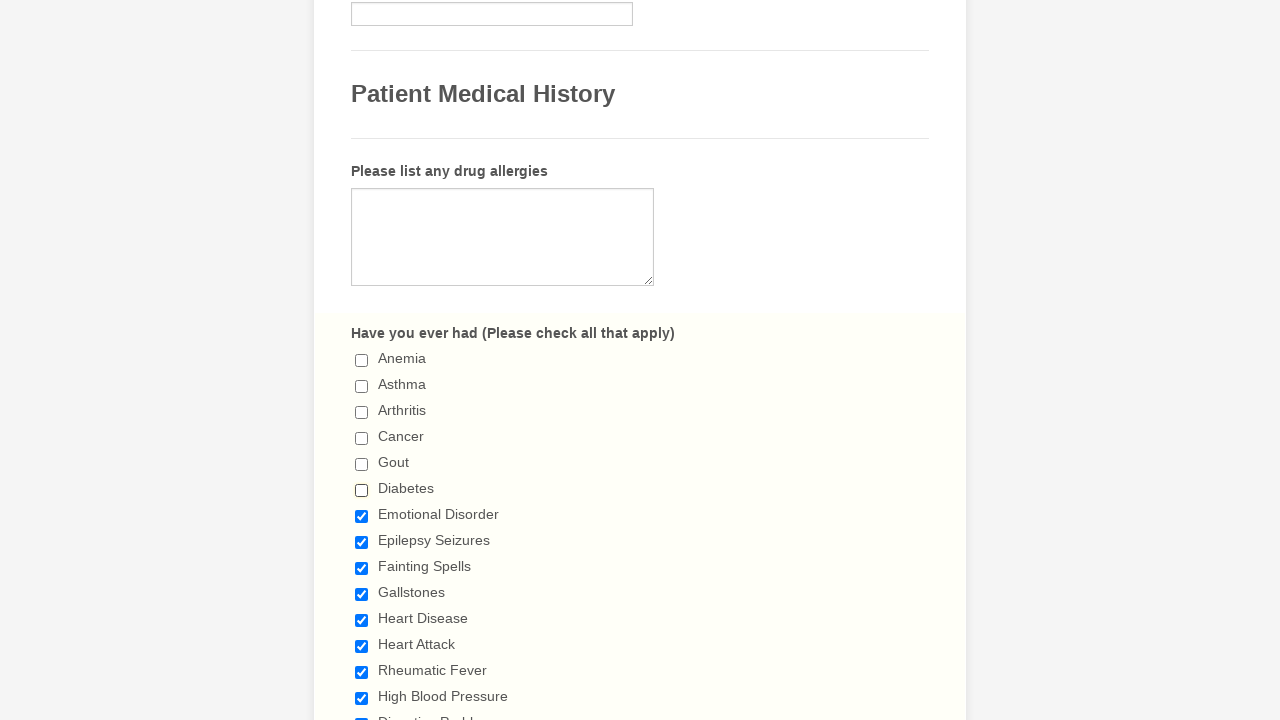

Deselected checkbox 7 at (362, 516) on div.form-input-wide input[type='checkbox'] >> nth=6
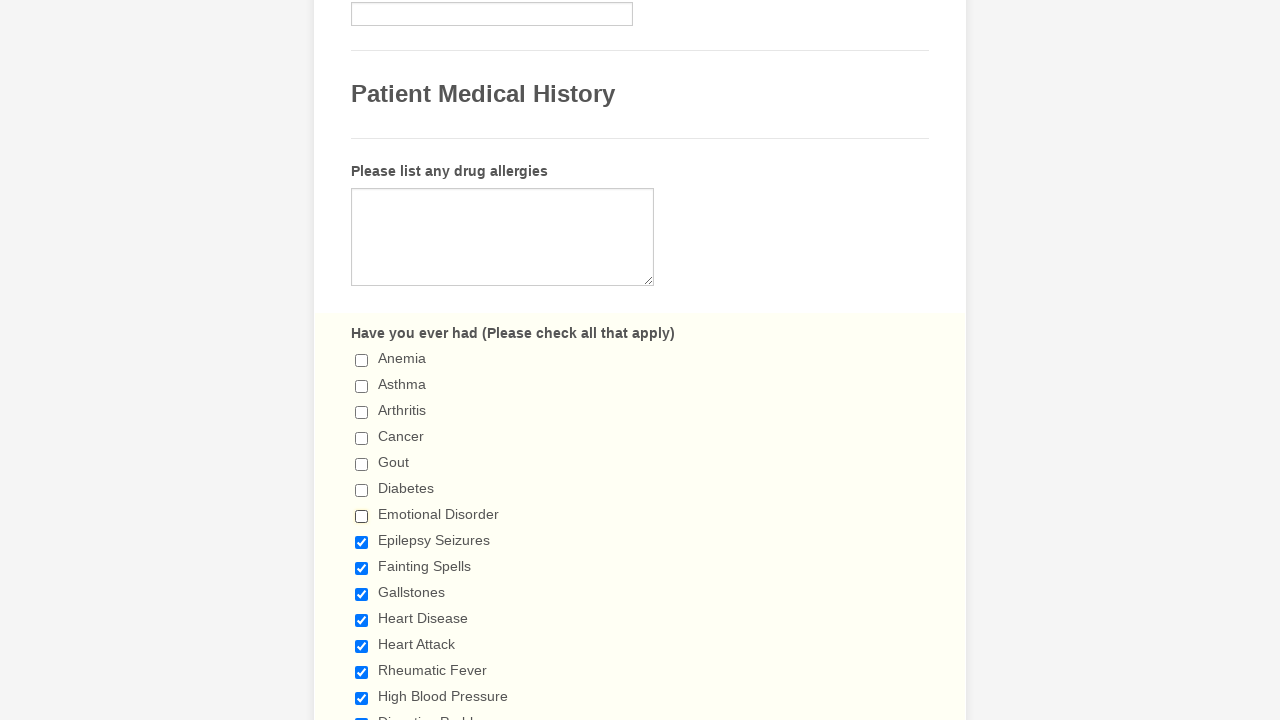

Deselected checkbox 8 at (362, 542) on div.form-input-wide input[type='checkbox'] >> nth=7
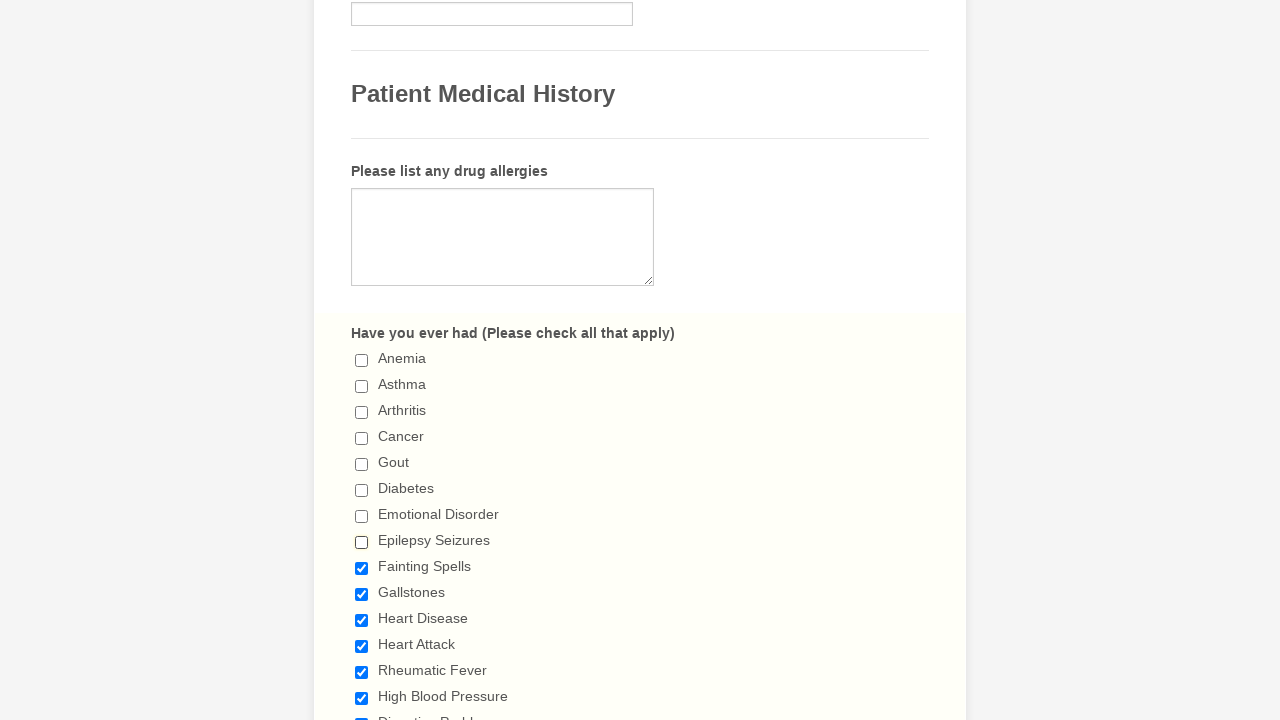

Deselected checkbox 9 at (362, 568) on div.form-input-wide input[type='checkbox'] >> nth=8
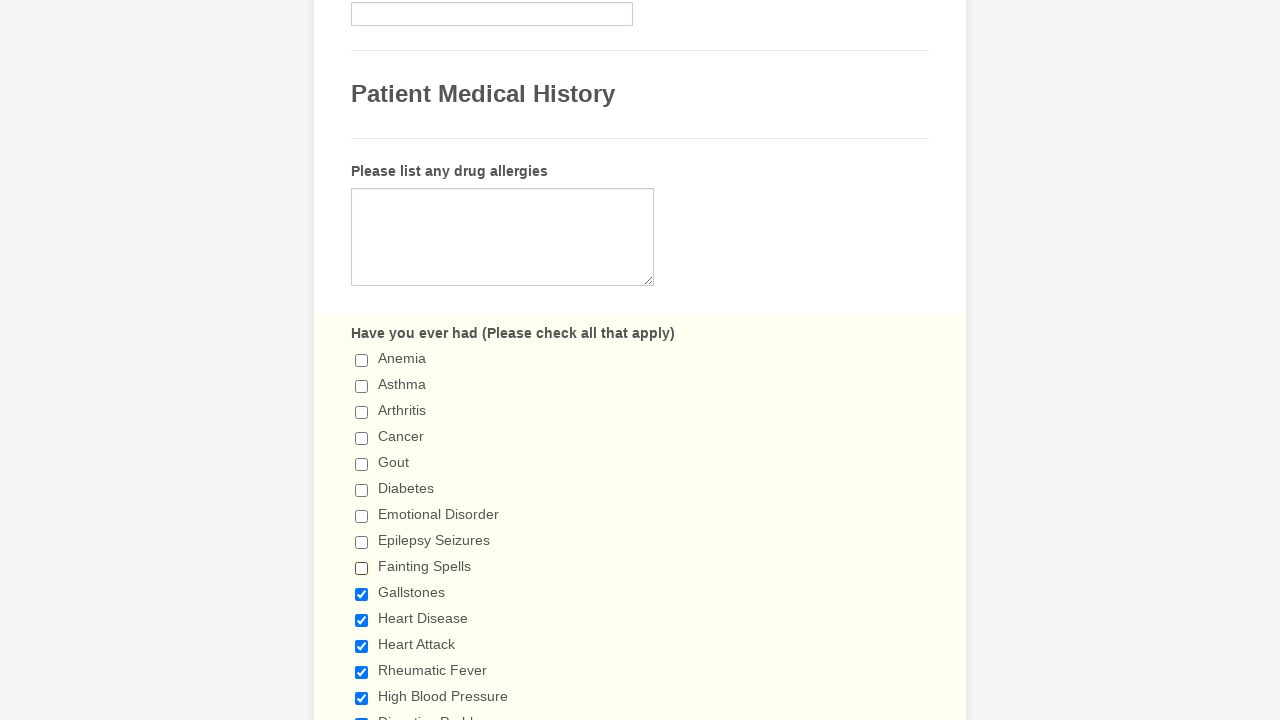

Deselected checkbox 10 at (362, 594) on div.form-input-wide input[type='checkbox'] >> nth=9
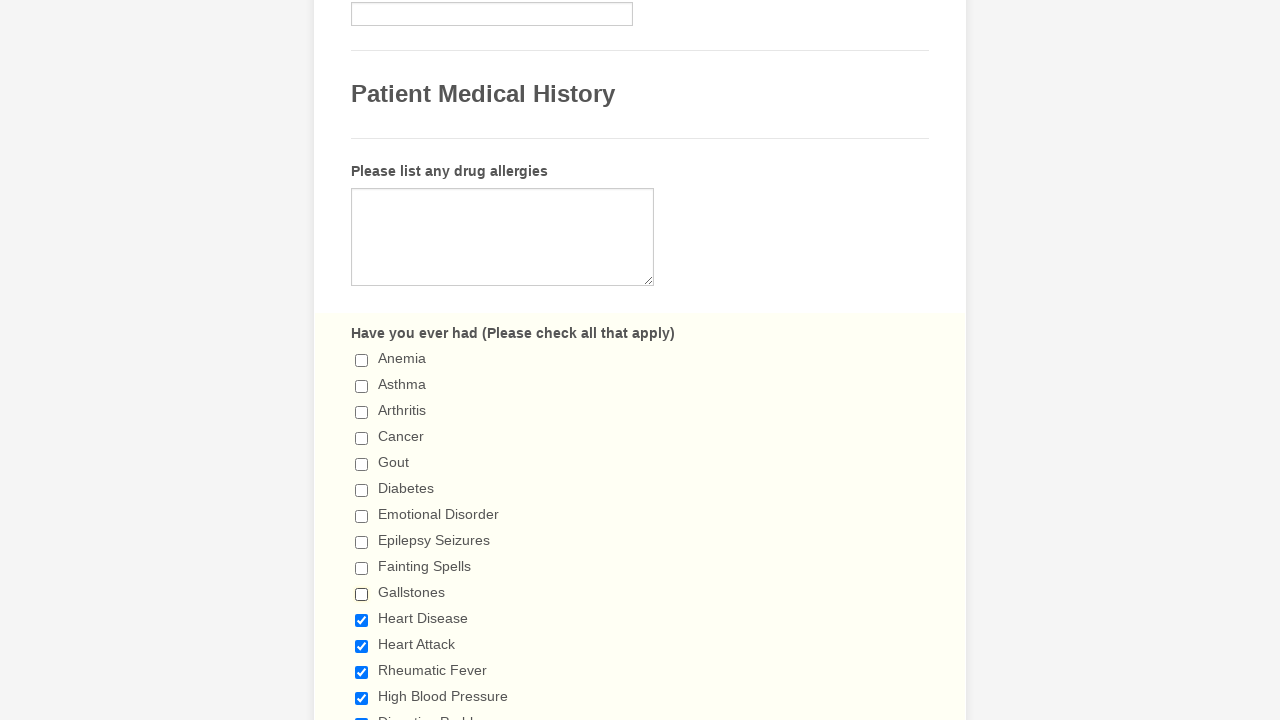

Deselected checkbox 11 at (362, 620) on div.form-input-wide input[type='checkbox'] >> nth=10
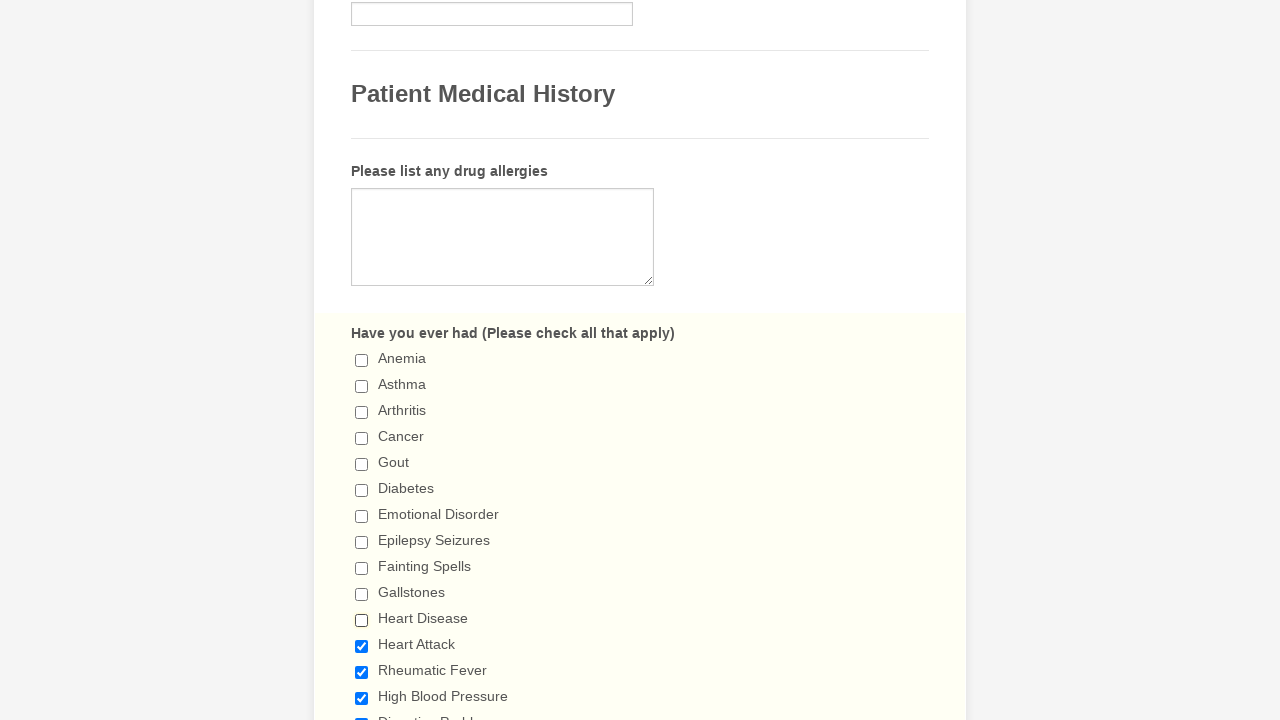

Deselected checkbox 12 at (362, 646) on div.form-input-wide input[type='checkbox'] >> nth=11
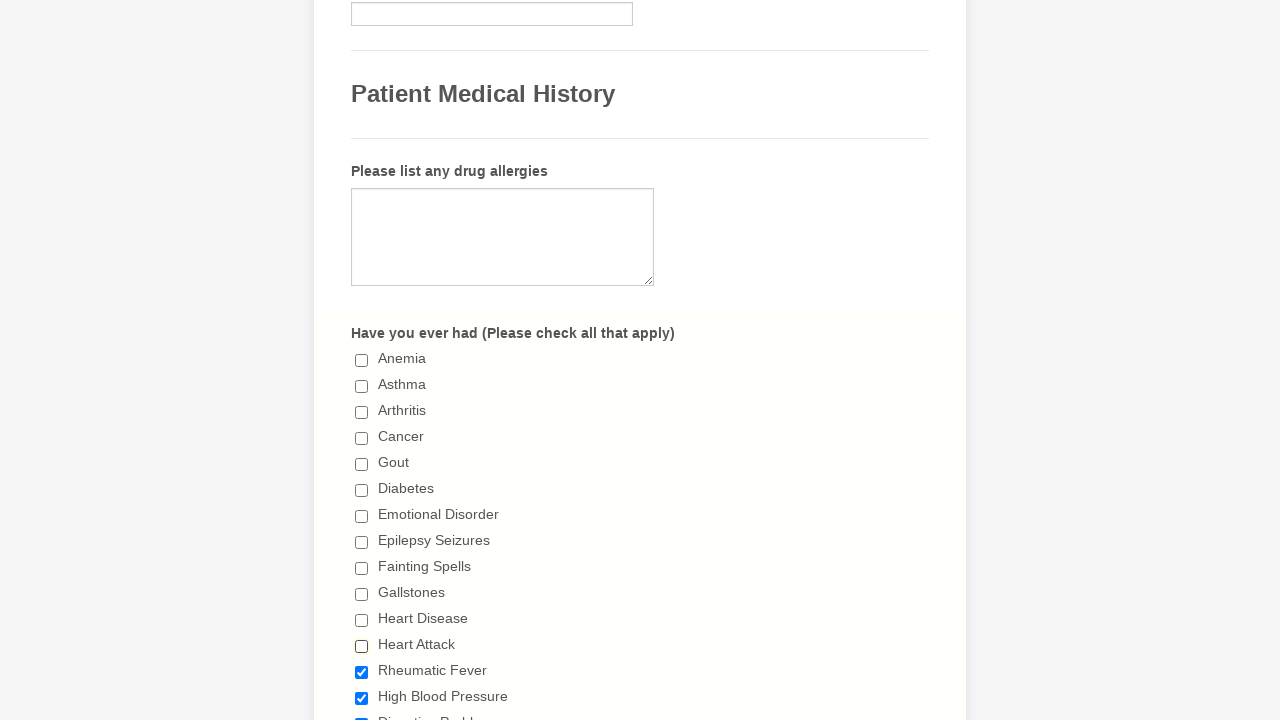

Deselected checkbox 13 at (362, 672) on div.form-input-wide input[type='checkbox'] >> nth=12
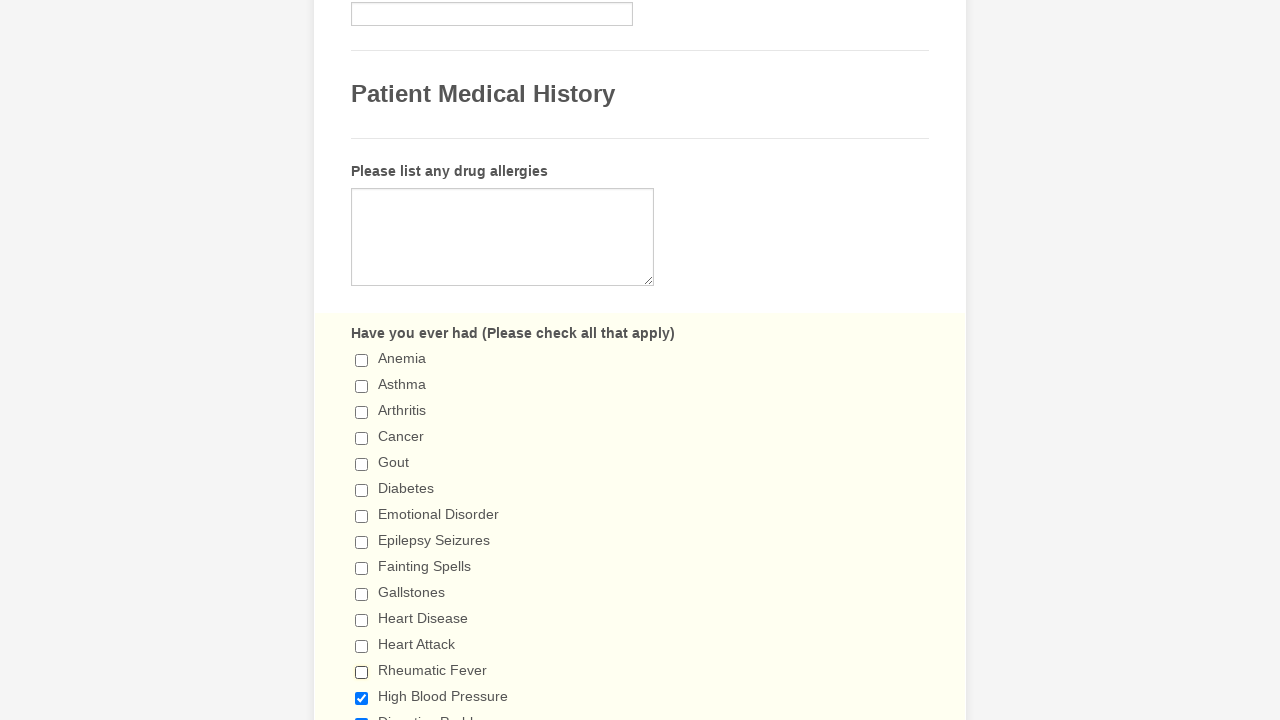

Deselected checkbox 14 at (362, 698) on div.form-input-wide input[type='checkbox'] >> nth=13
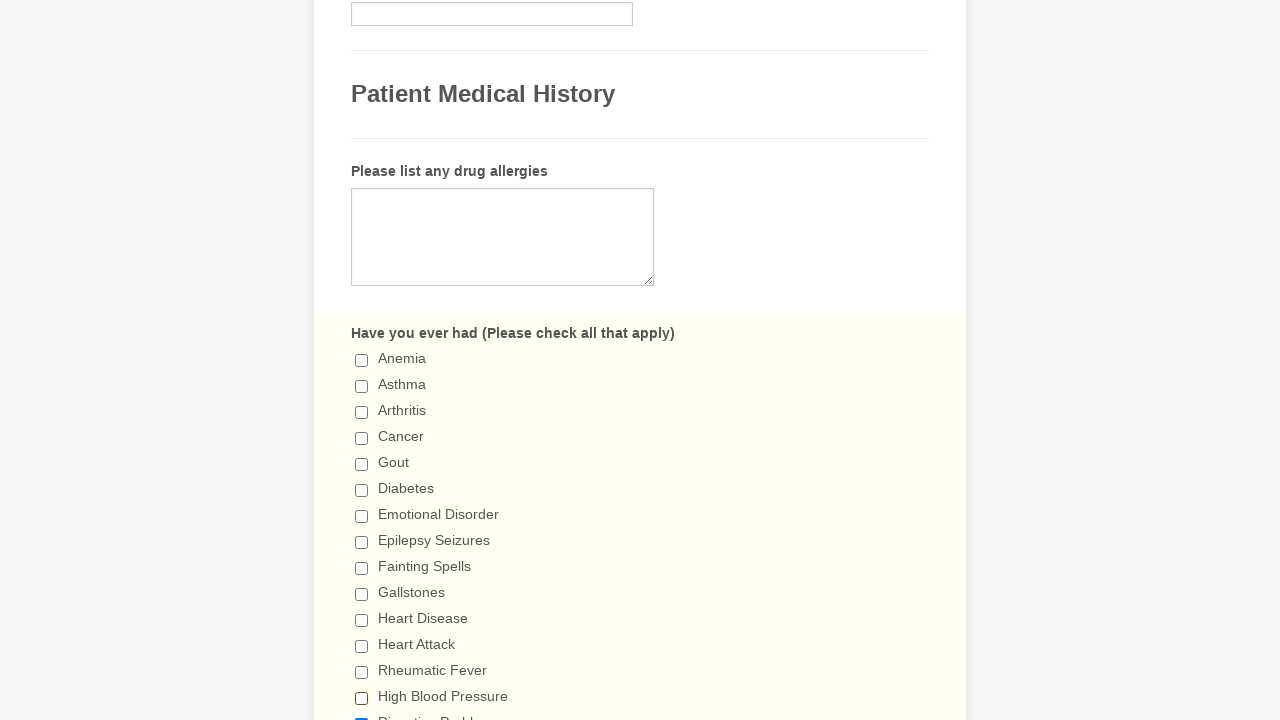

Deselected checkbox 15 at (362, 714) on div.form-input-wide input[type='checkbox'] >> nth=14
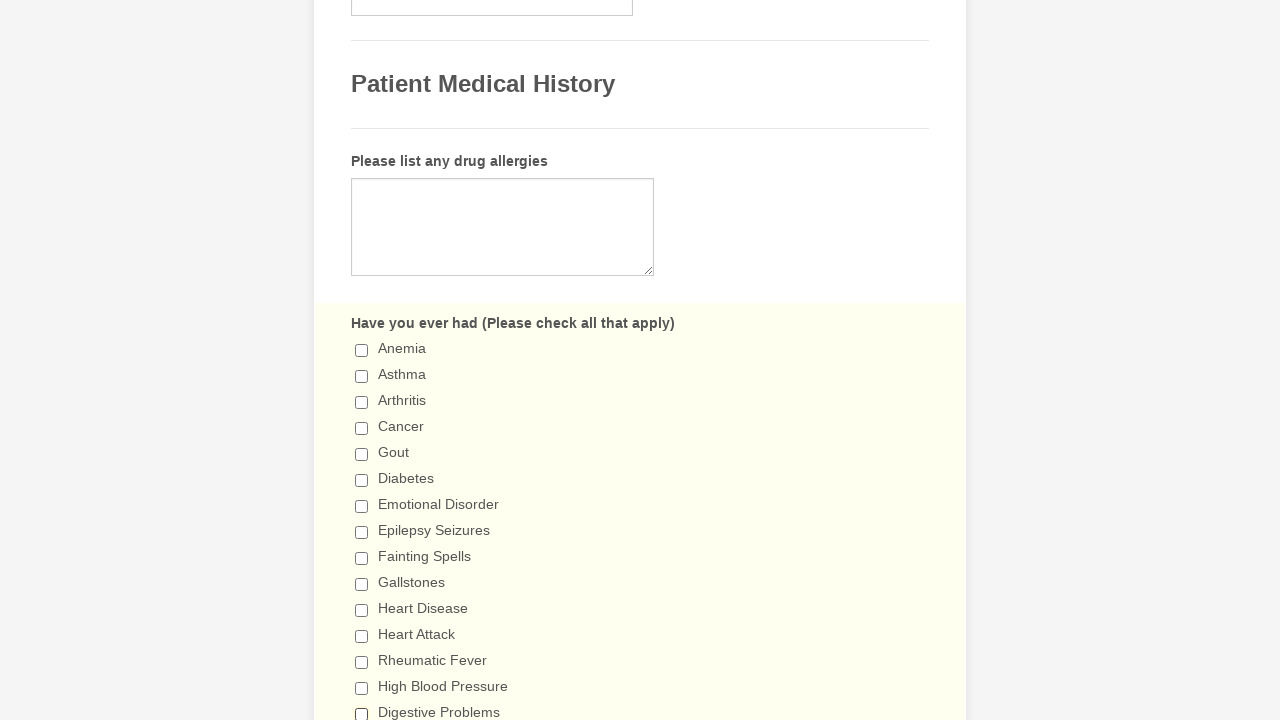

Deselected checkbox 16 at (362, 360) on div.form-input-wide input[type='checkbox'] >> nth=15
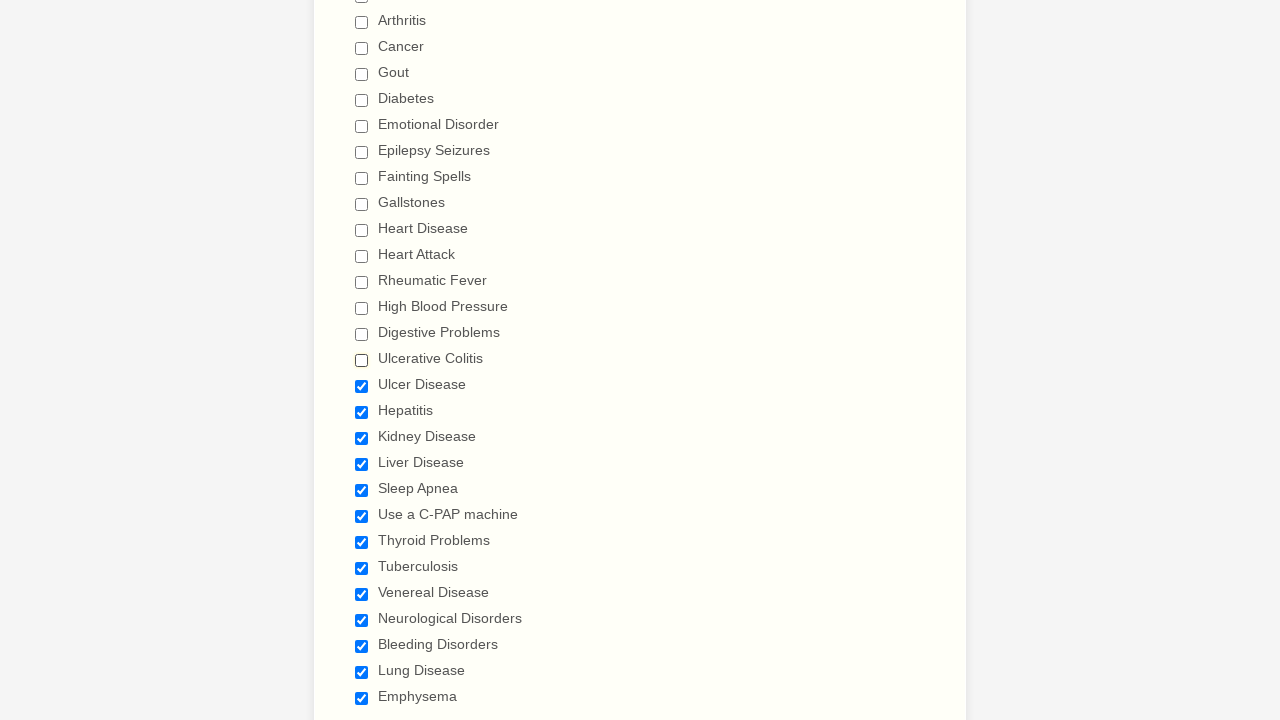

Deselected checkbox 17 at (362, 386) on div.form-input-wide input[type='checkbox'] >> nth=16
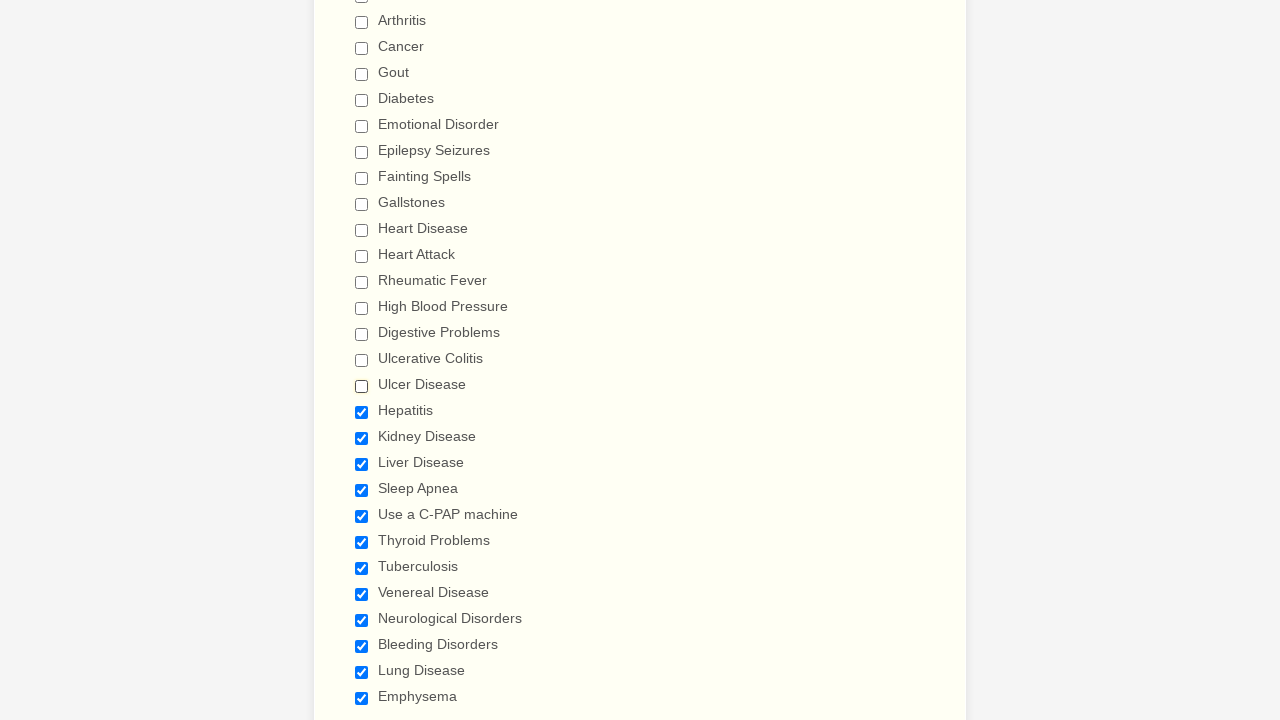

Deselected checkbox 18 at (362, 412) on div.form-input-wide input[type='checkbox'] >> nth=17
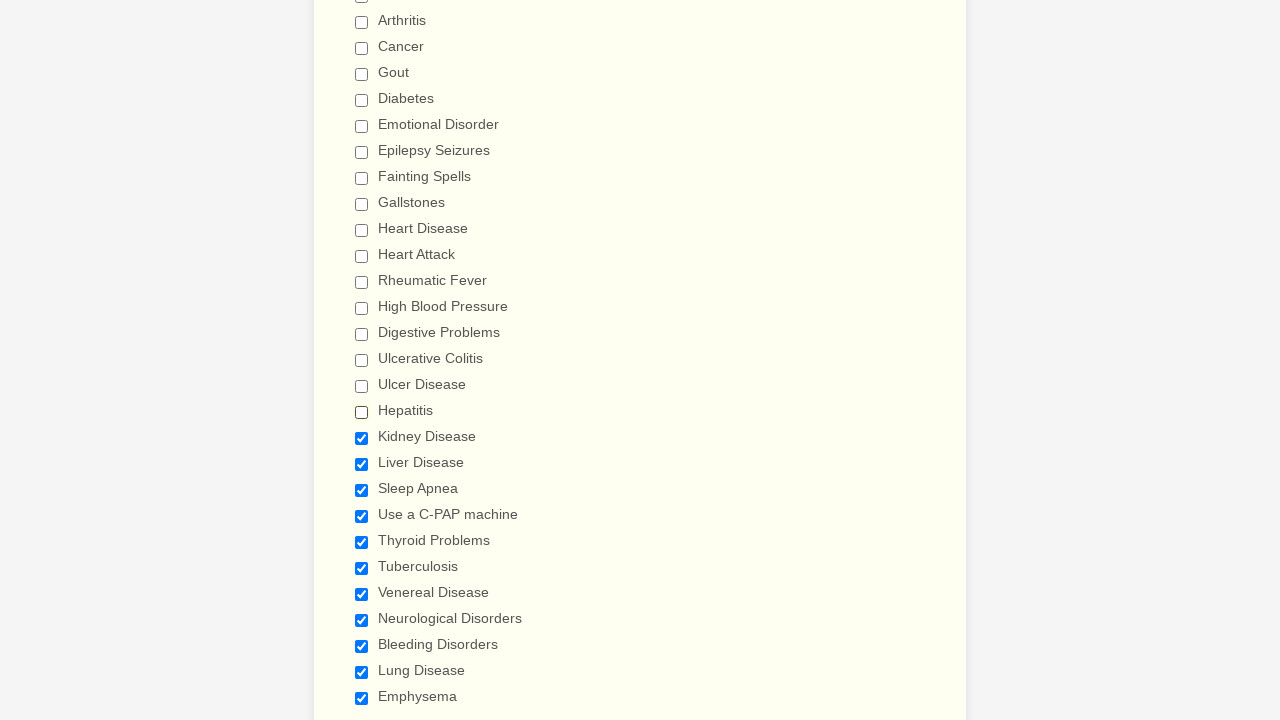

Deselected checkbox 19 at (362, 438) on div.form-input-wide input[type='checkbox'] >> nth=18
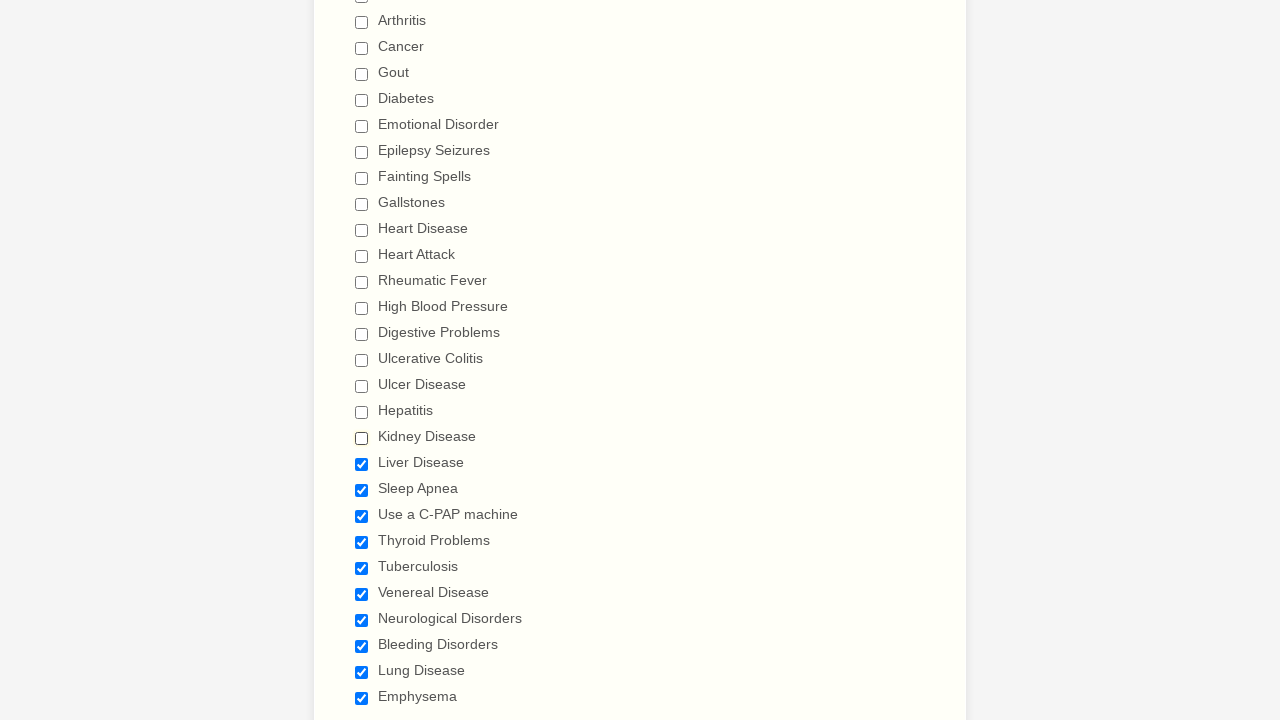

Deselected checkbox 20 at (362, 464) on div.form-input-wide input[type='checkbox'] >> nth=19
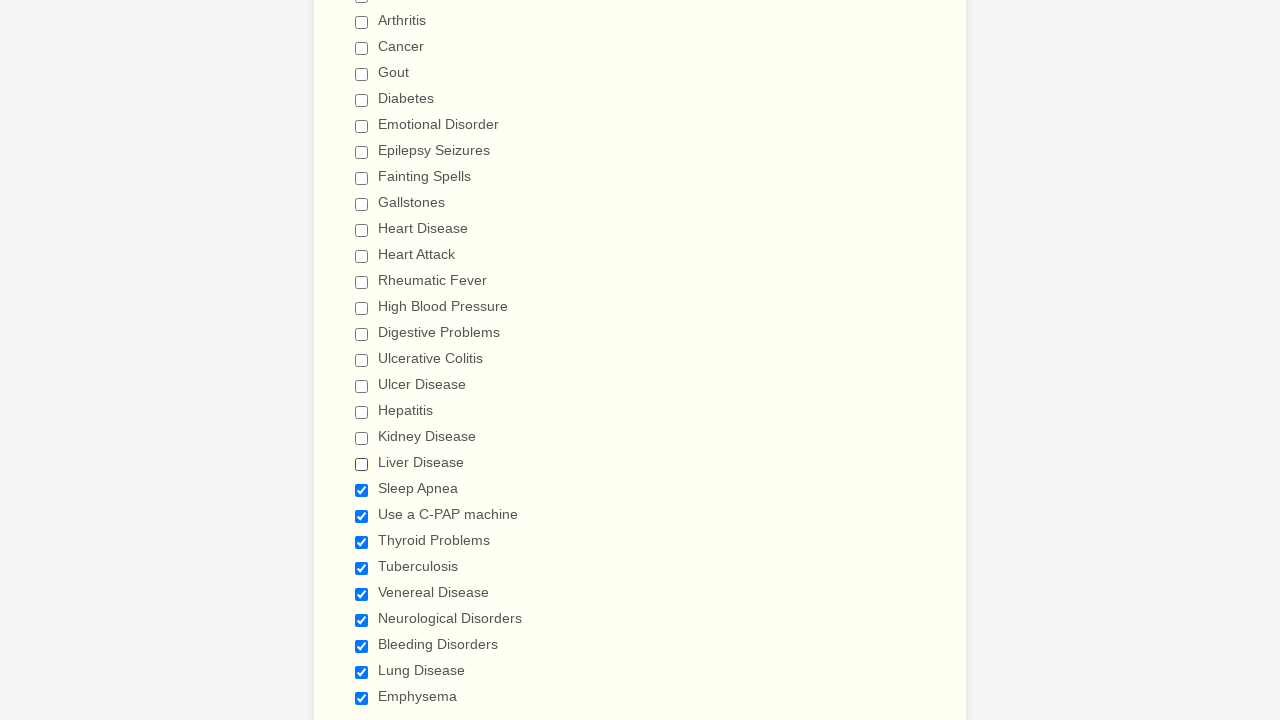

Deselected checkbox 21 at (362, 490) on div.form-input-wide input[type='checkbox'] >> nth=20
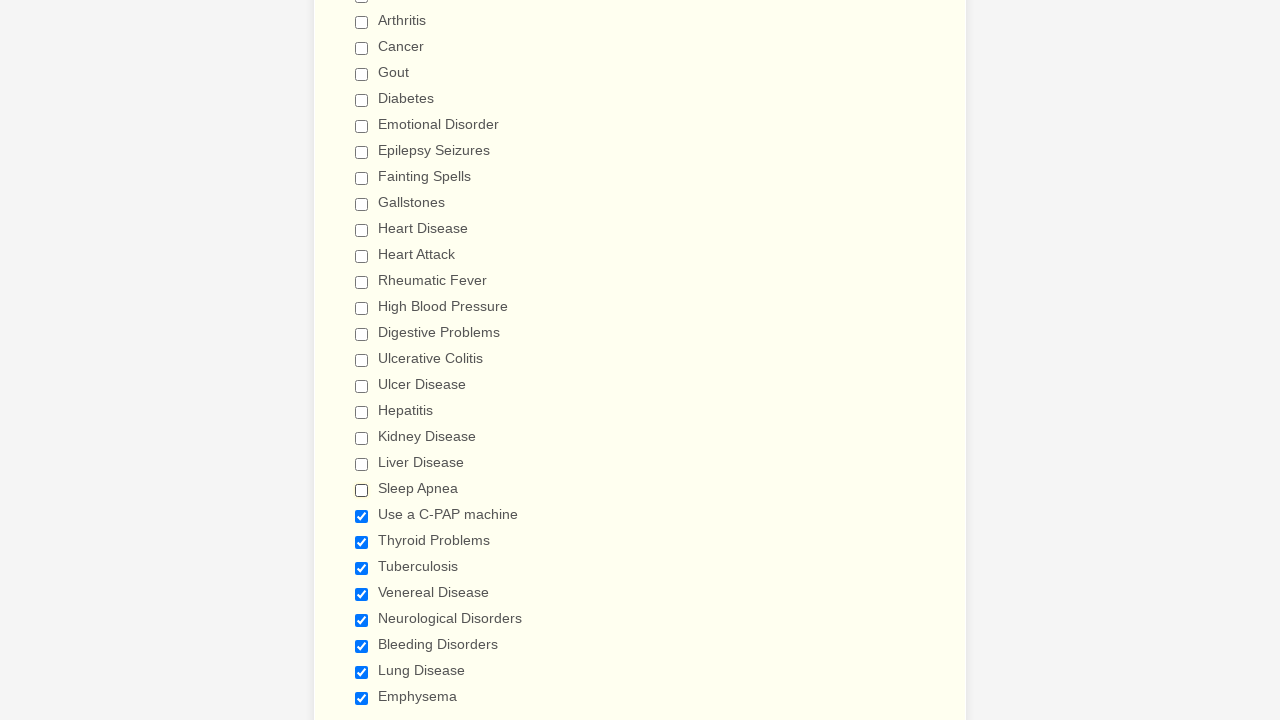

Deselected checkbox 22 at (362, 516) on div.form-input-wide input[type='checkbox'] >> nth=21
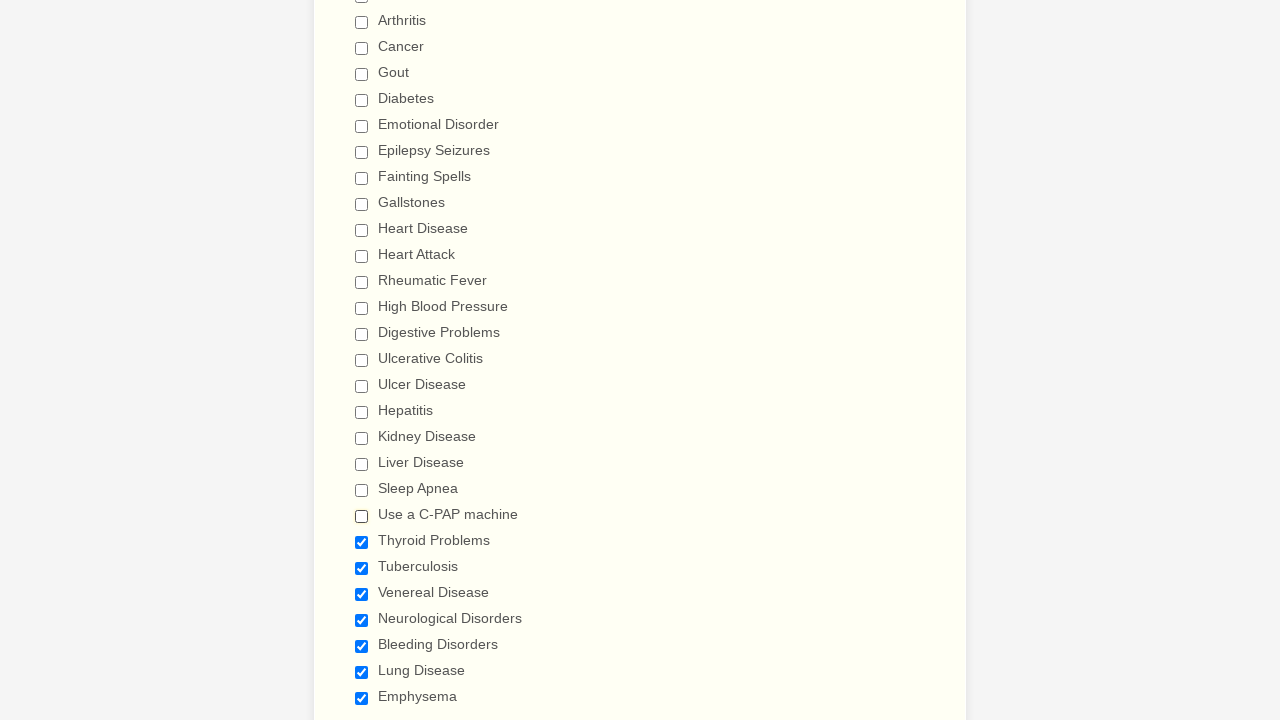

Deselected checkbox 23 at (362, 542) on div.form-input-wide input[type='checkbox'] >> nth=22
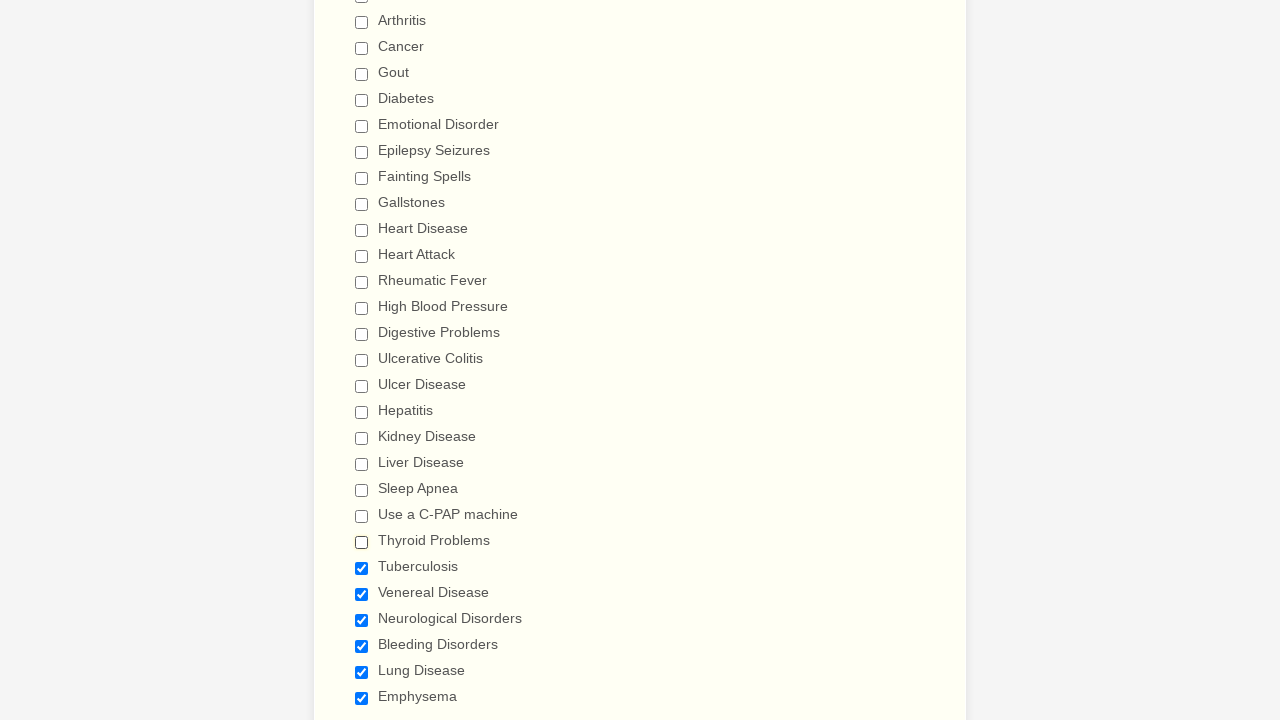

Deselected checkbox 24 at (362, 568) on div.form-input-wide input[type='checkbox'] >> nth=23
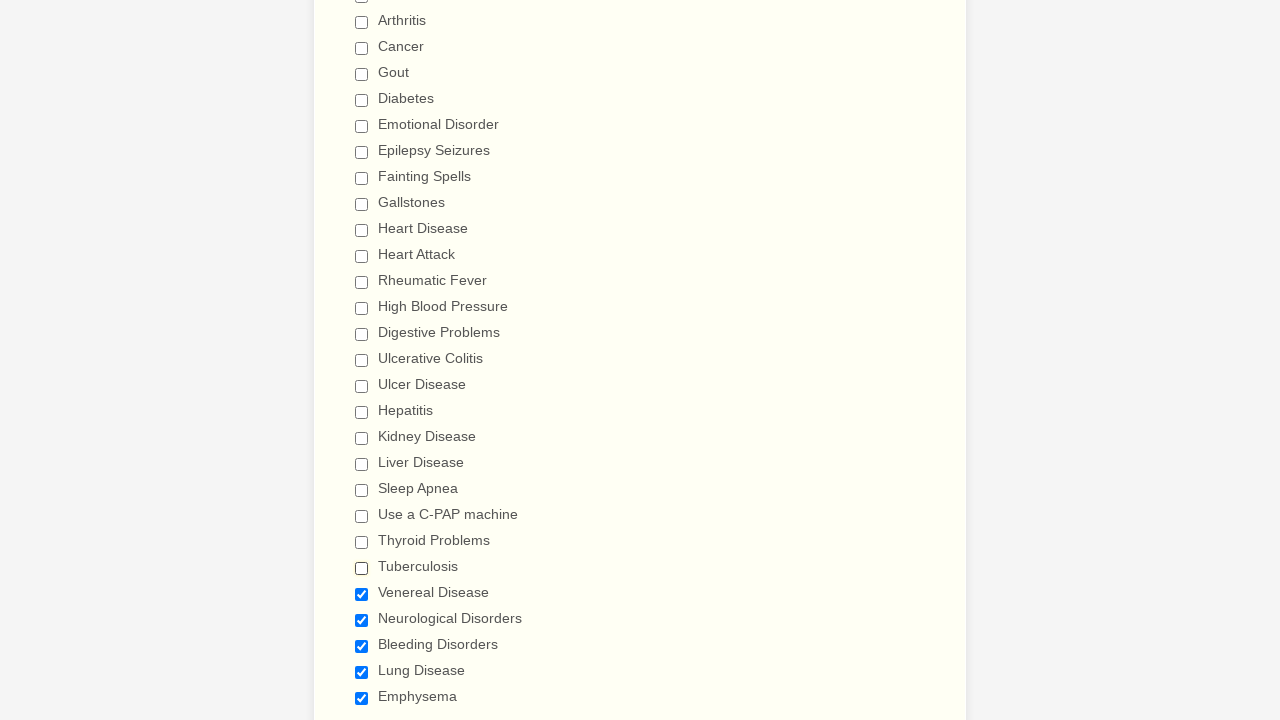

Deselected checkbox 25 at (362, 594) on div.form-input-wide input[type='checkbox'] >> nth=24
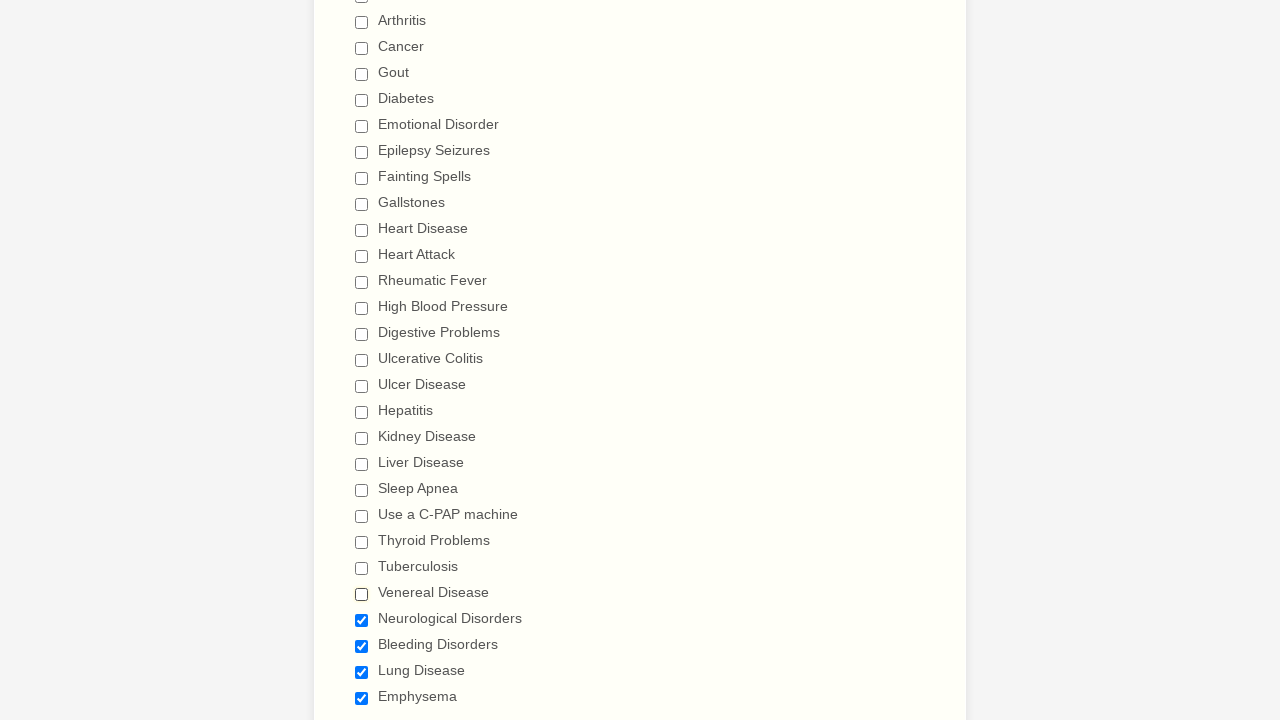

Deselected checkbox 26 at (362, 620) on div.form-input-wide input[type='checkbox'] >> nth=25
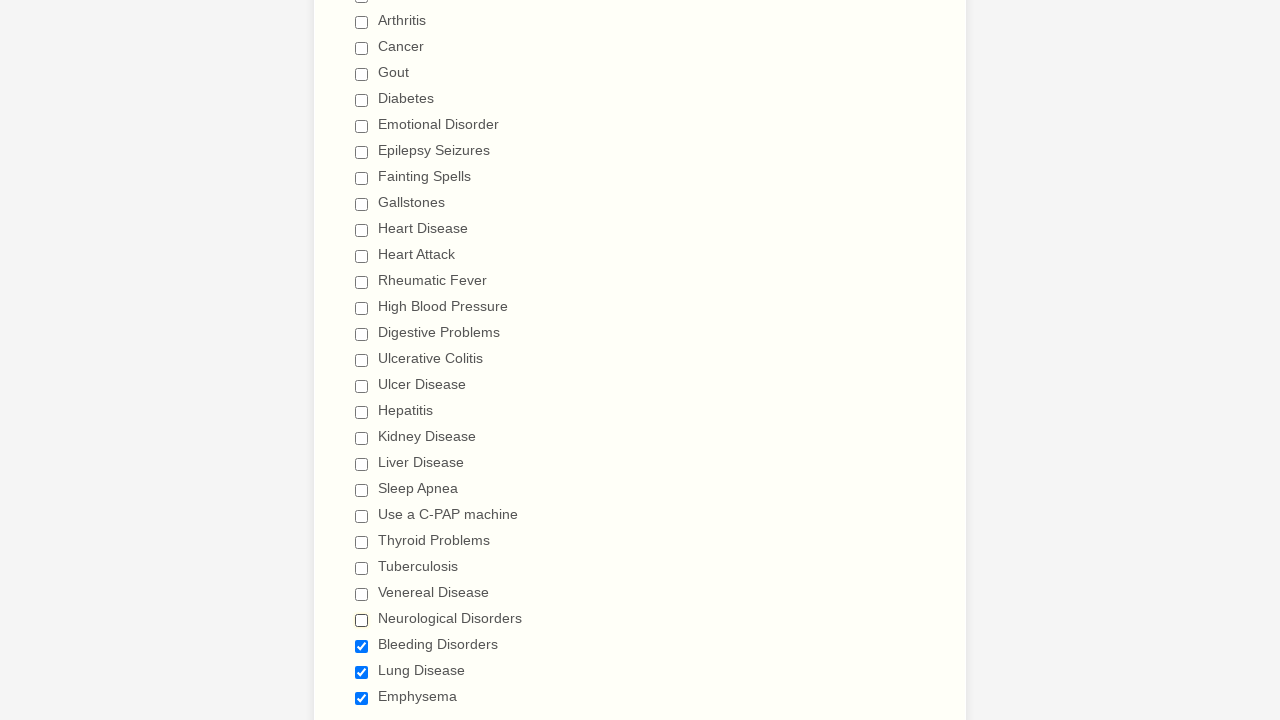

Deselected checkbox 27 at (362, 646) on div.form-input-wide input[type='checkbox'] >> nth=26
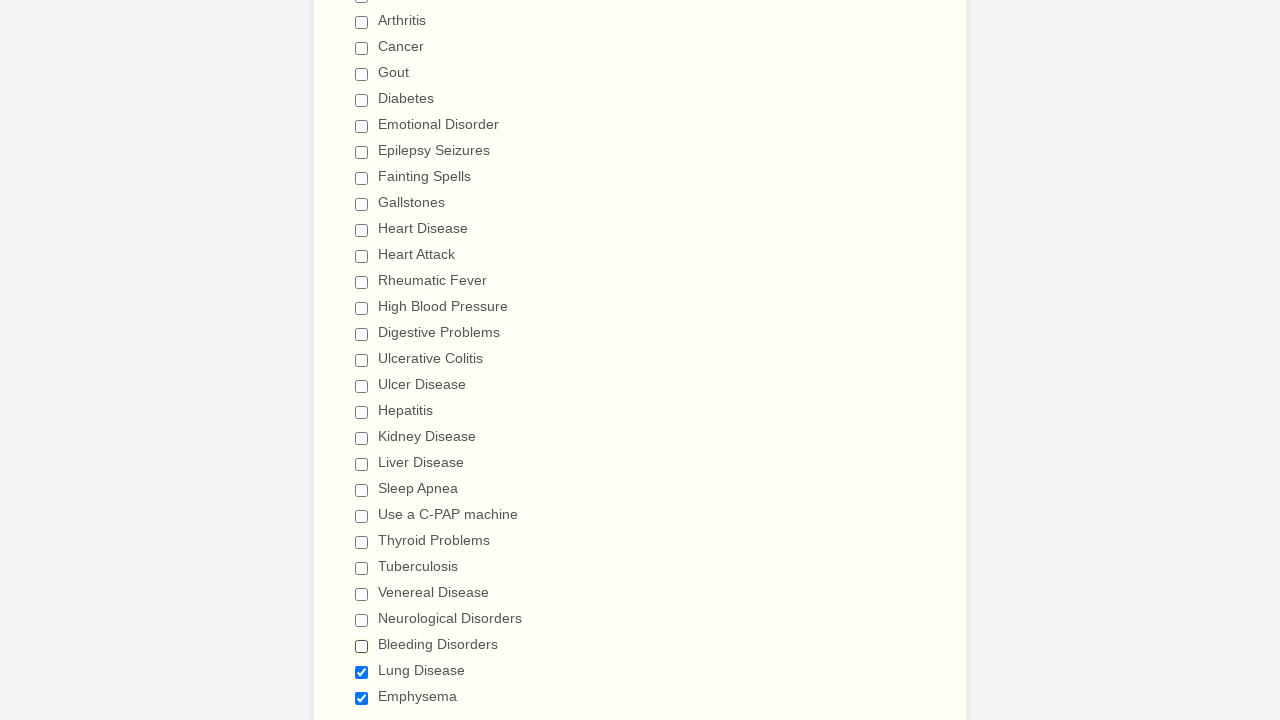

Deselected checkbox 28 at (362, 672) on div.form-input-wide input[type='checkbox'] >> nth=27
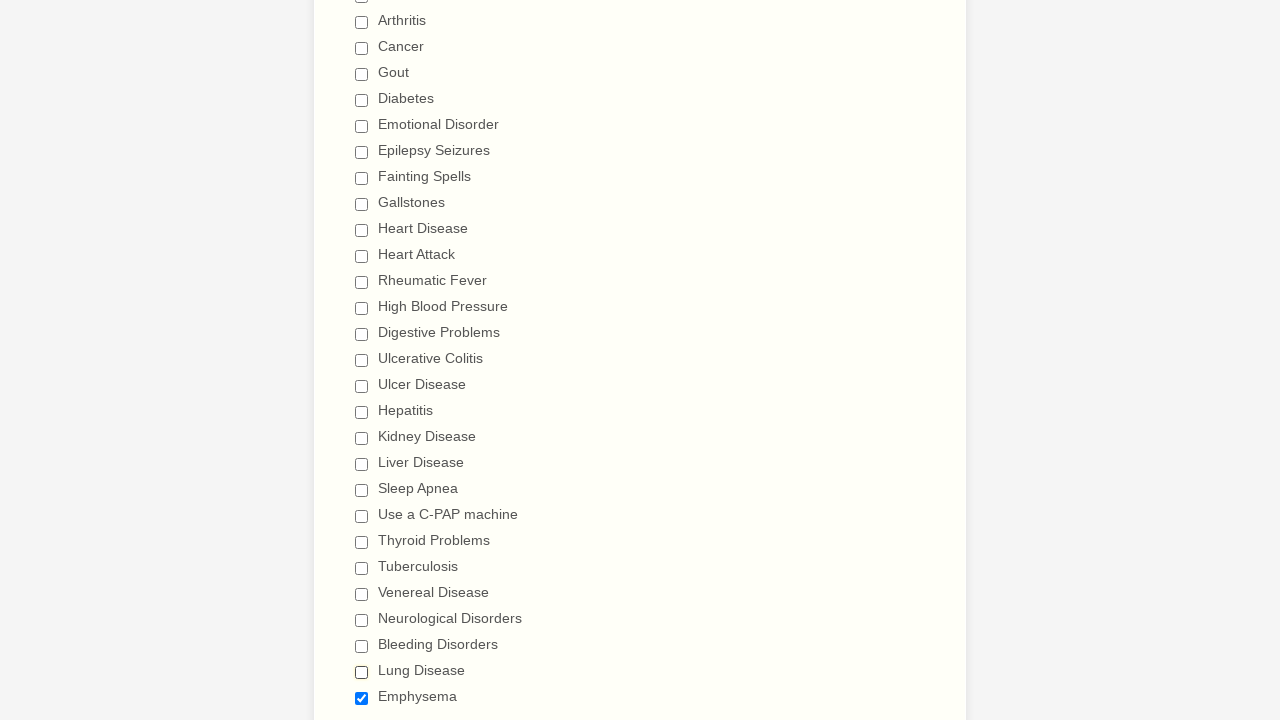

Deselected checkbox 29 at (362, 698) on div.form-input-wide input[type='checkbox'] >> nth=28
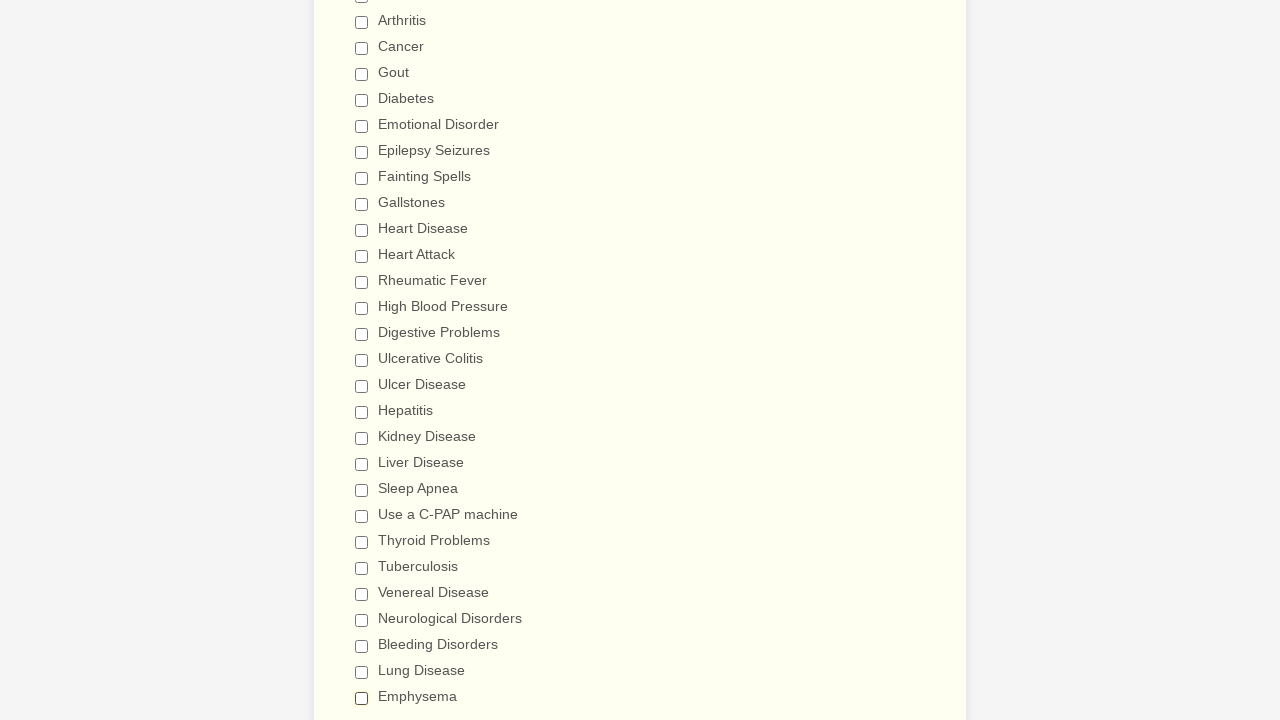

Selected 'Fainting Spells' checkbox at (362, 178) on div.form-input-wide input[type='checkbox'] >> nth=8
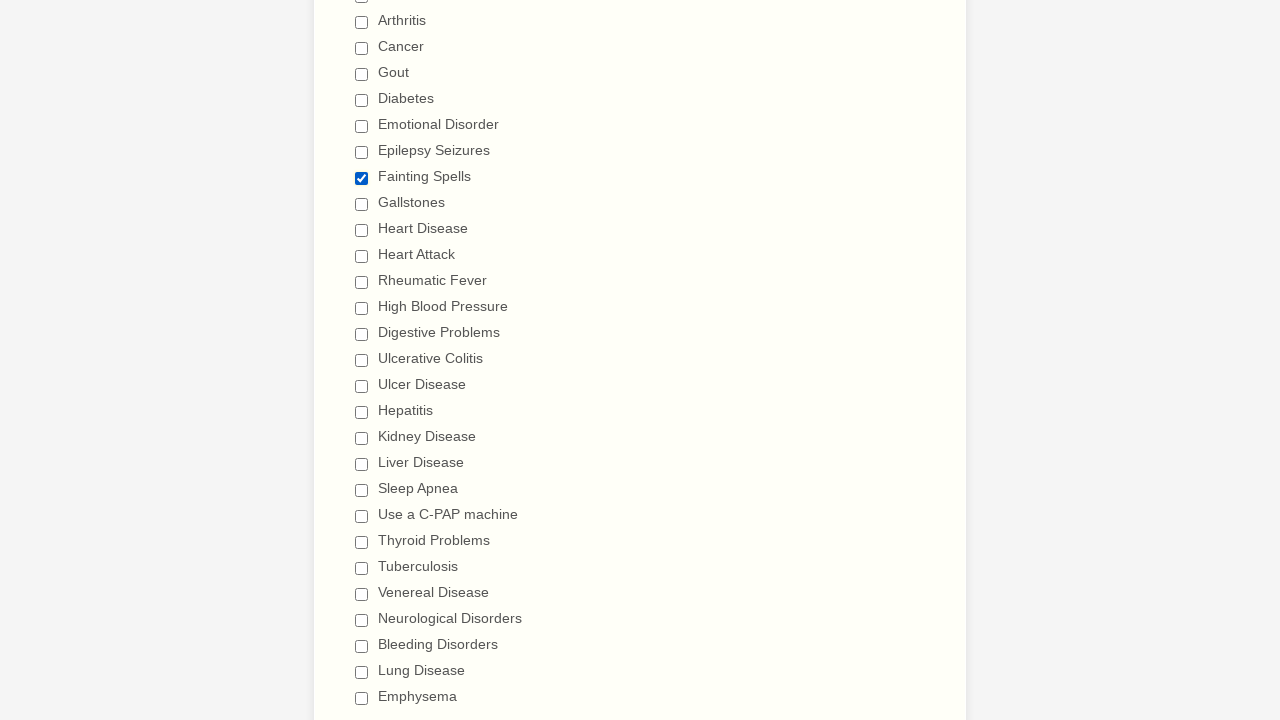

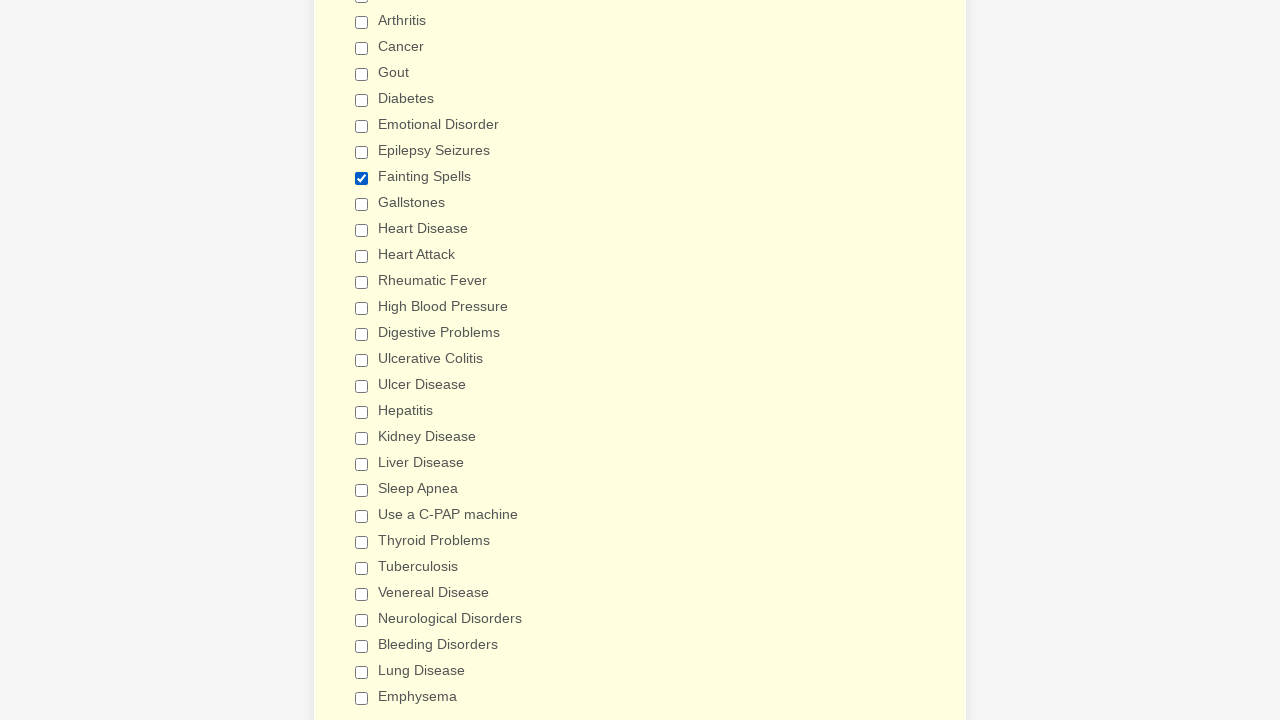